Tests the Rediff signup form by verifying label text and interacting with date dropdown selections

Starting URL: https://is.rediff.com/signup/register

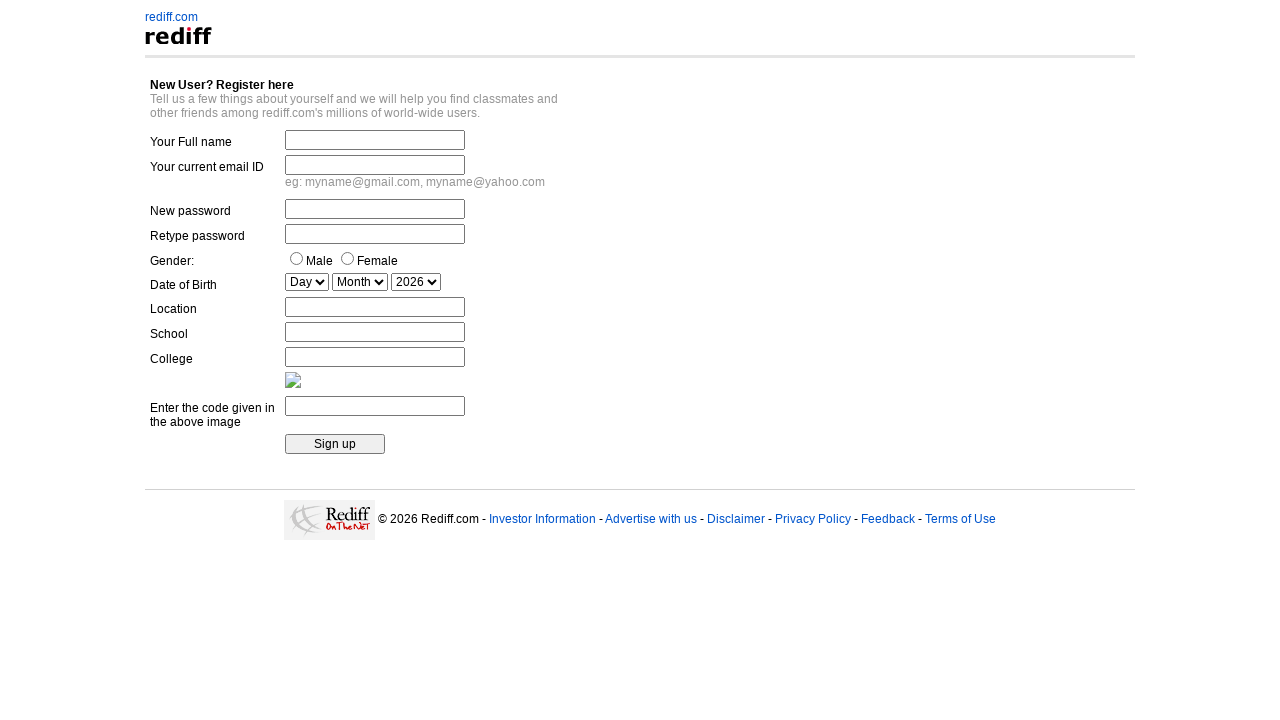

Located the 'Your Full name' label element
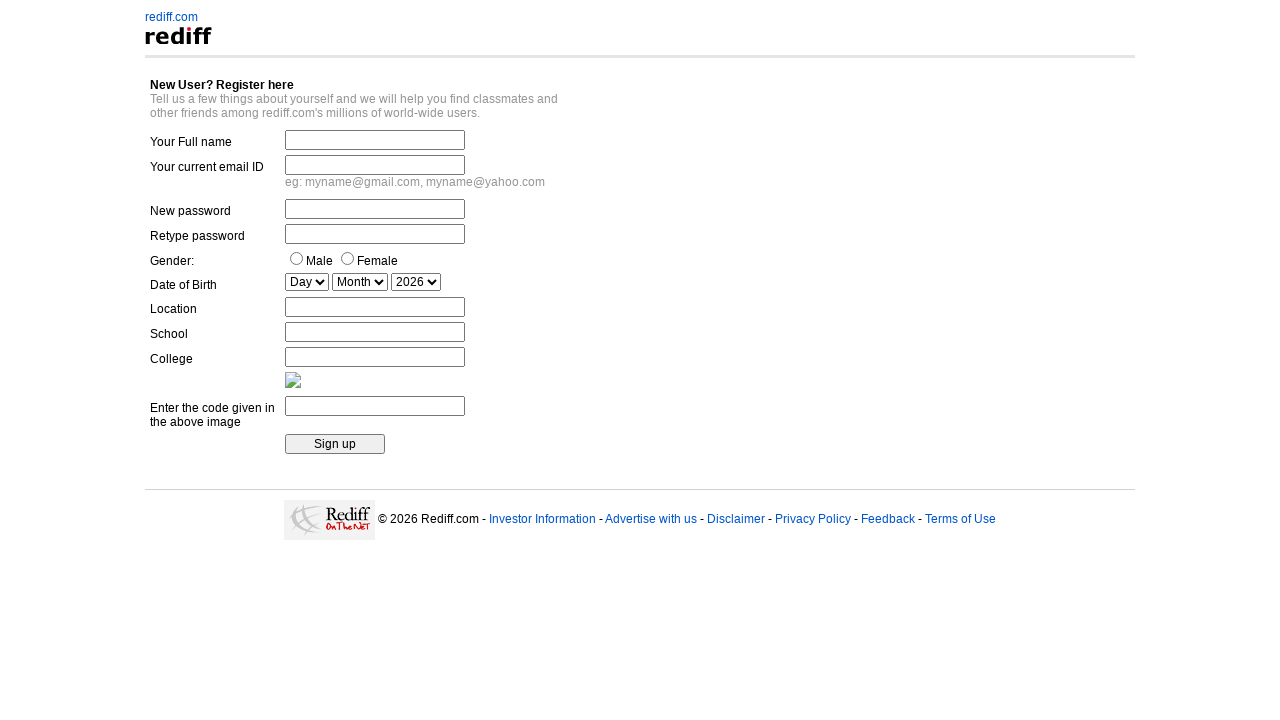

Retrieved label text content
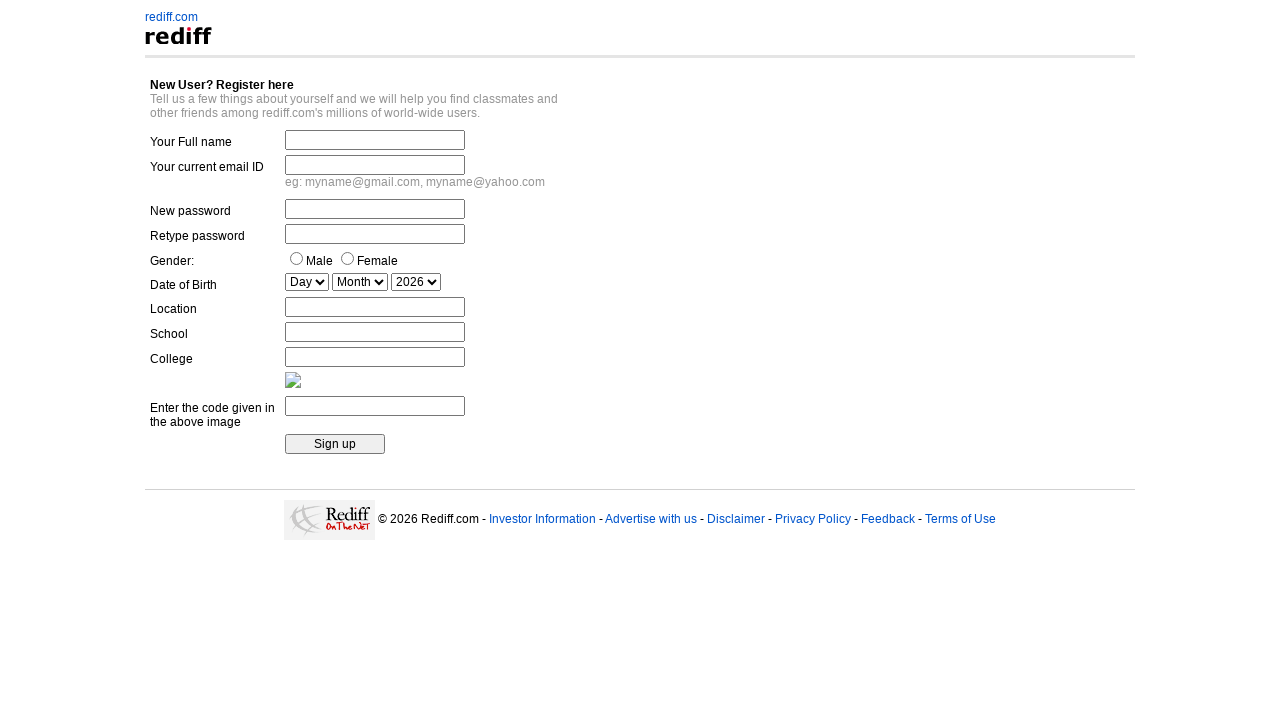

Label text verification passed - matches expected text 'Your Full name'
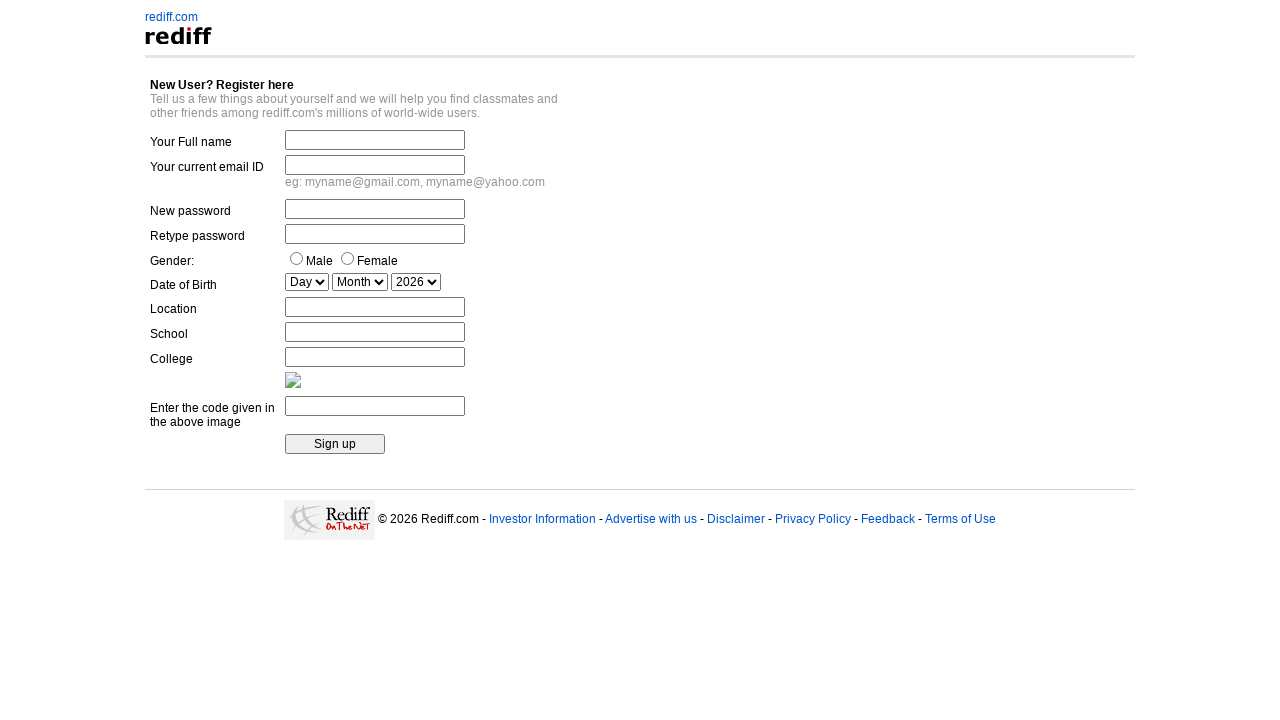

Located the day dropdown element
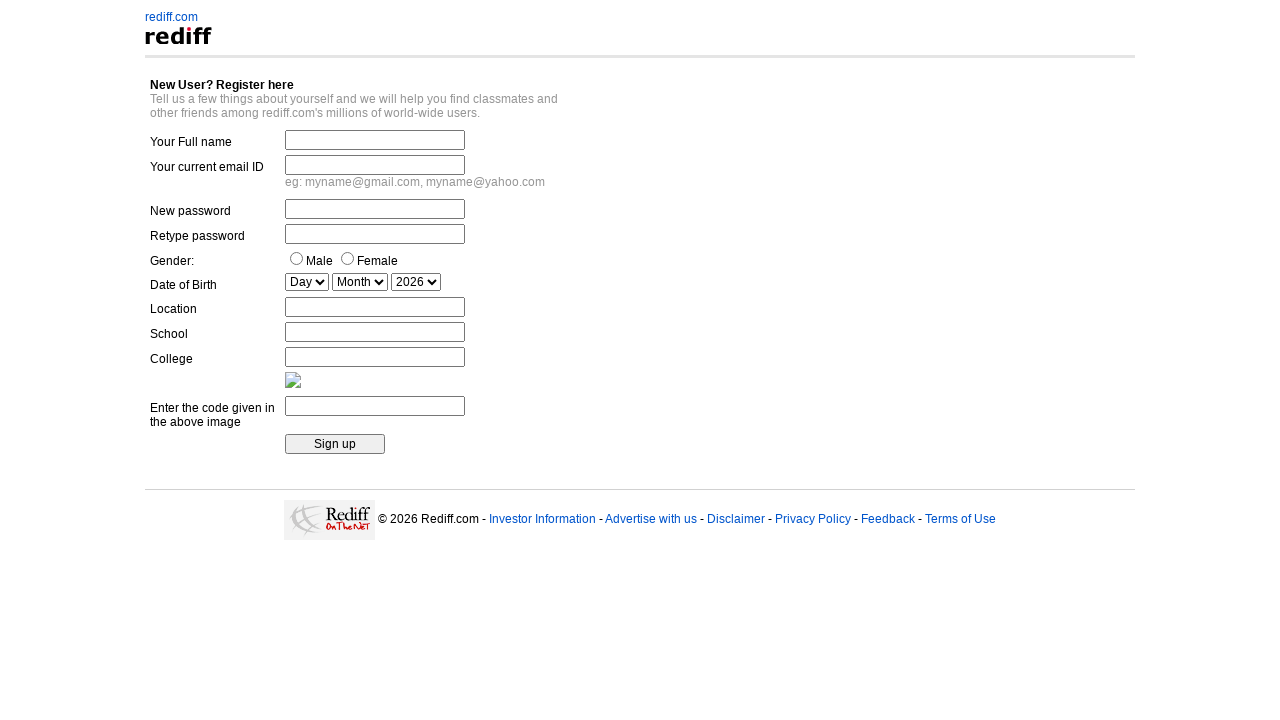

Selected 8th option (index 7) from day dropdown on select#date_day
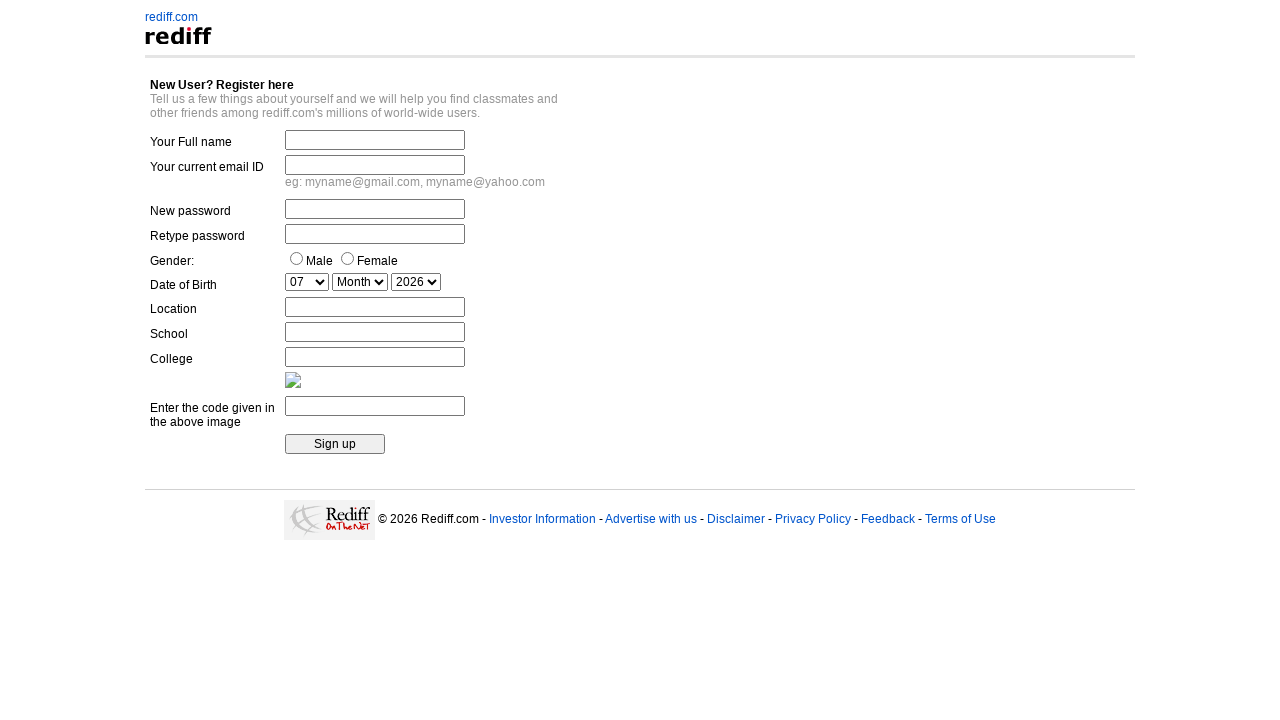

Selected first option (index 0) from day dropdown on select#date_day
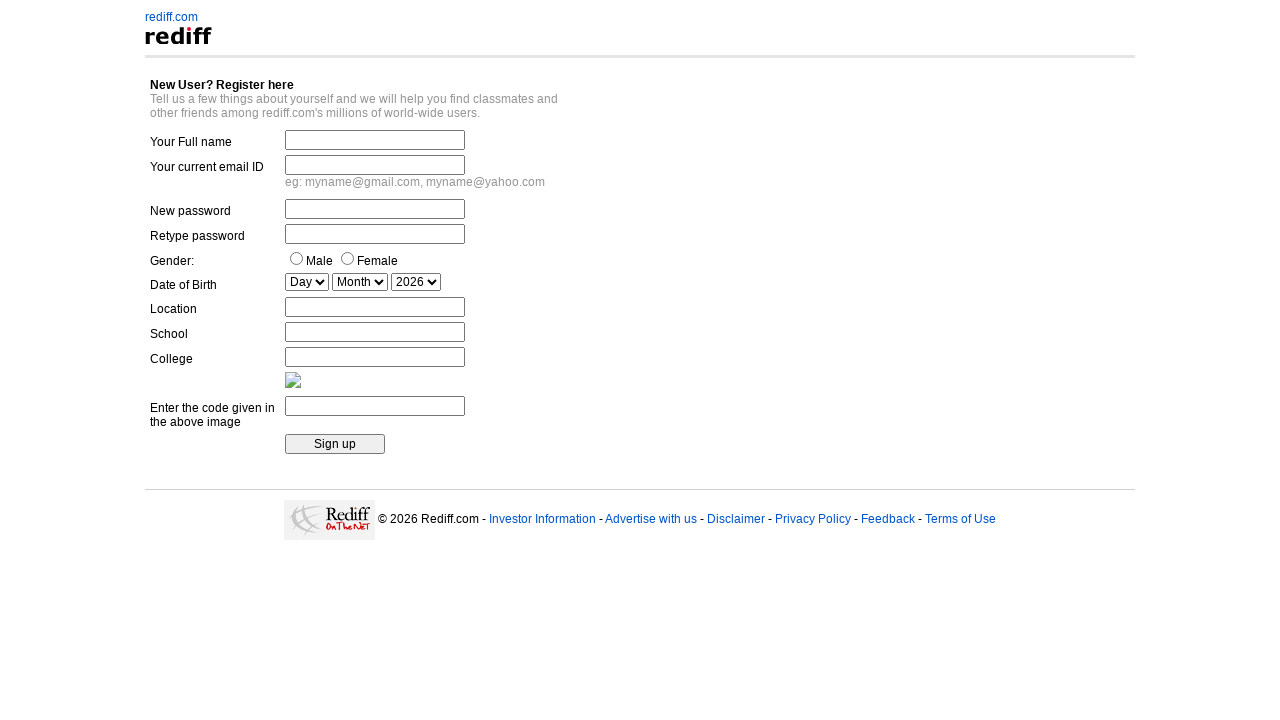

Selected day dropdown option by value '09' on select#date_day
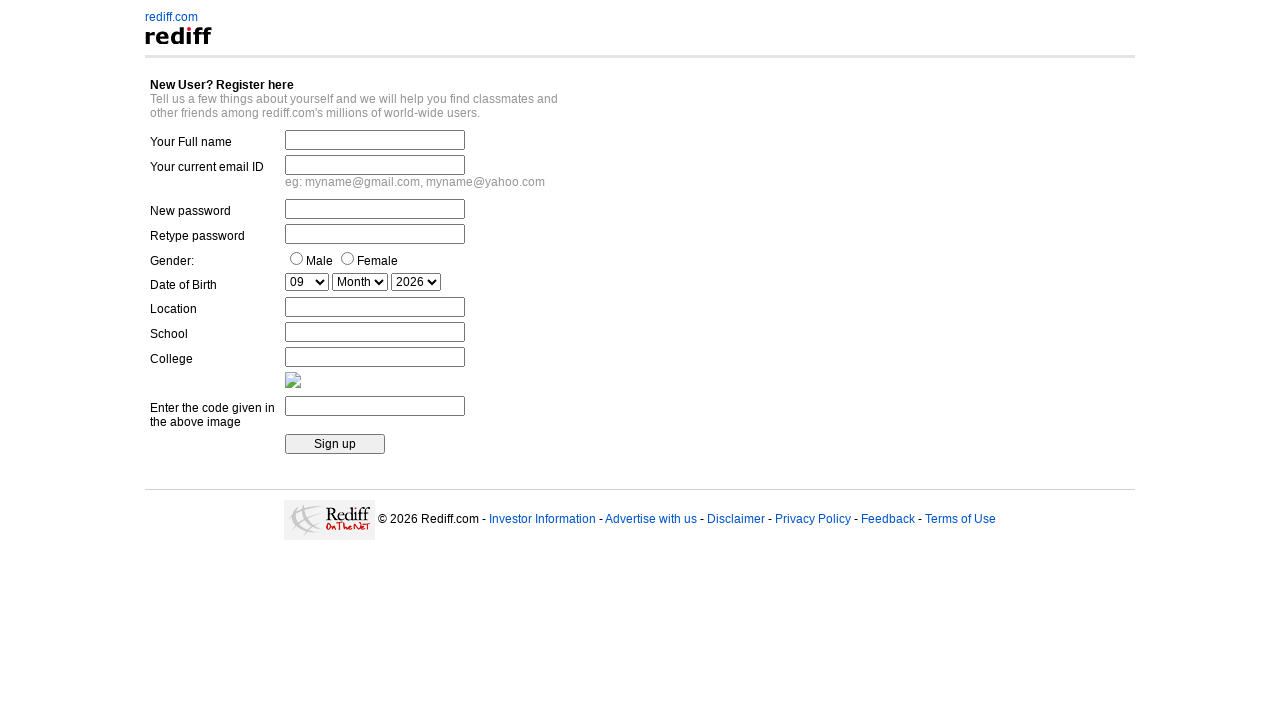

Selected day dropdown option by label '05' on select#date_day
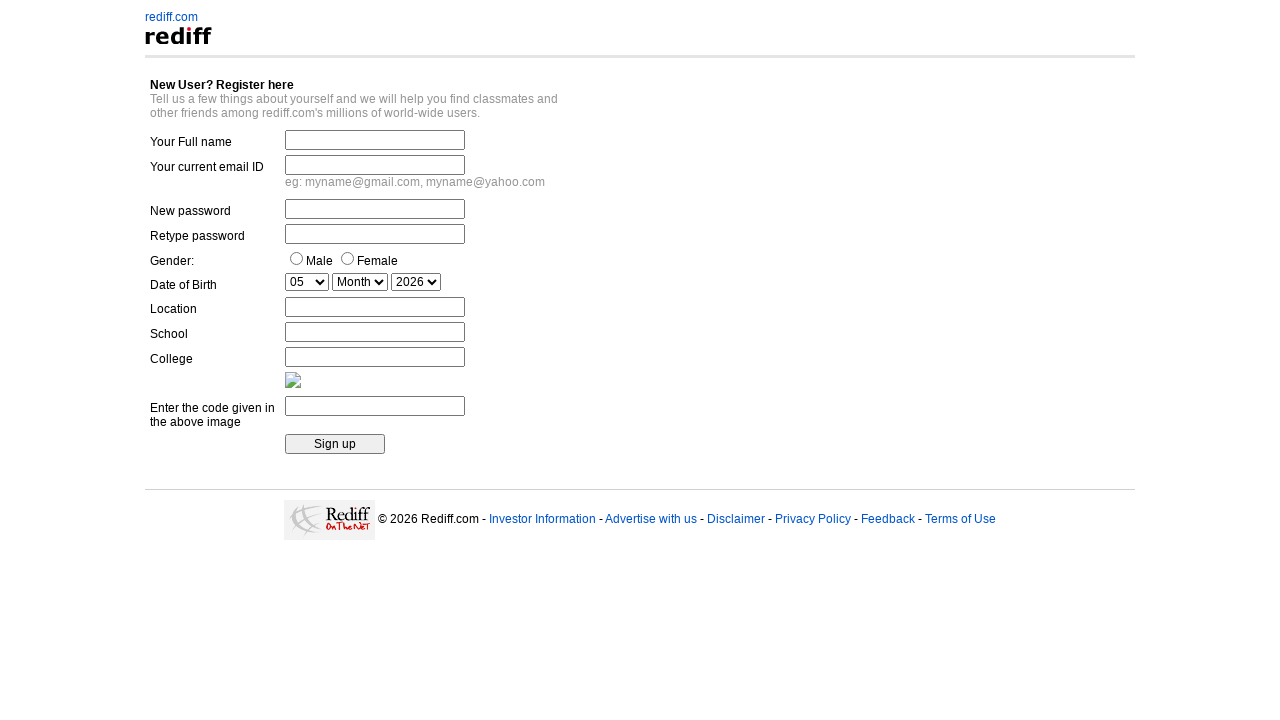

Retrieved all options from day dropdown
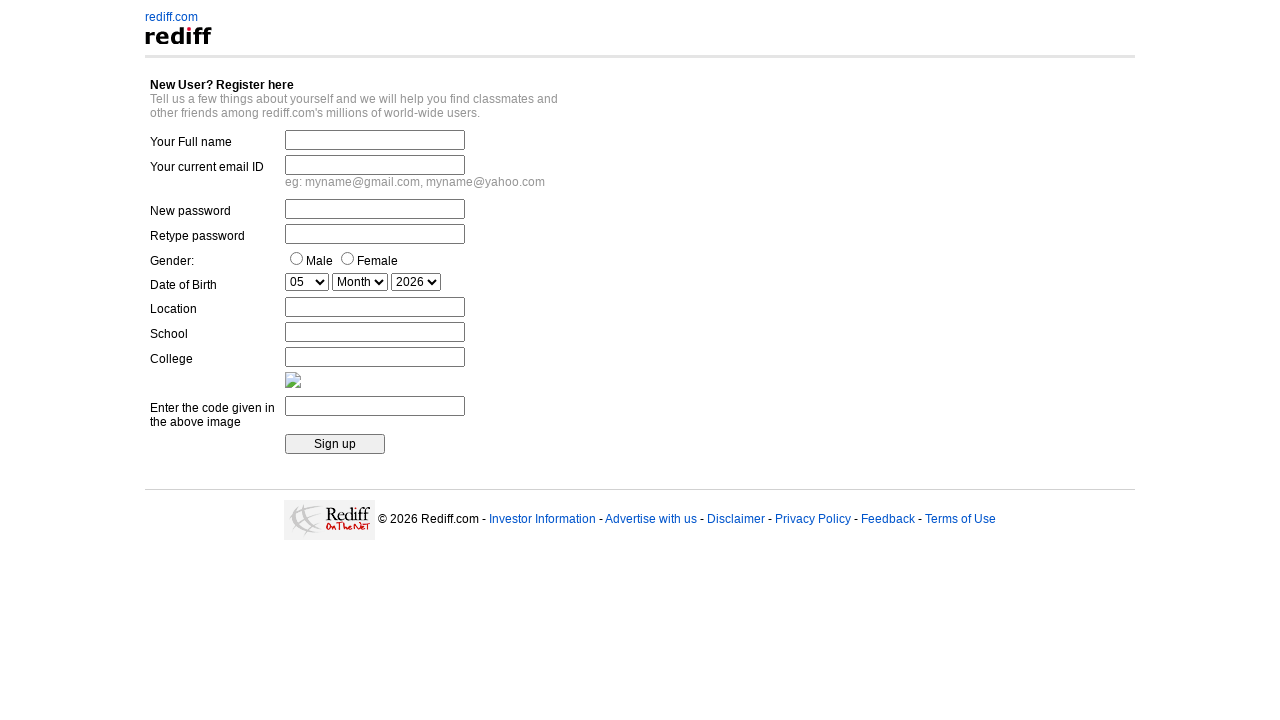

Printed day option 1: 01
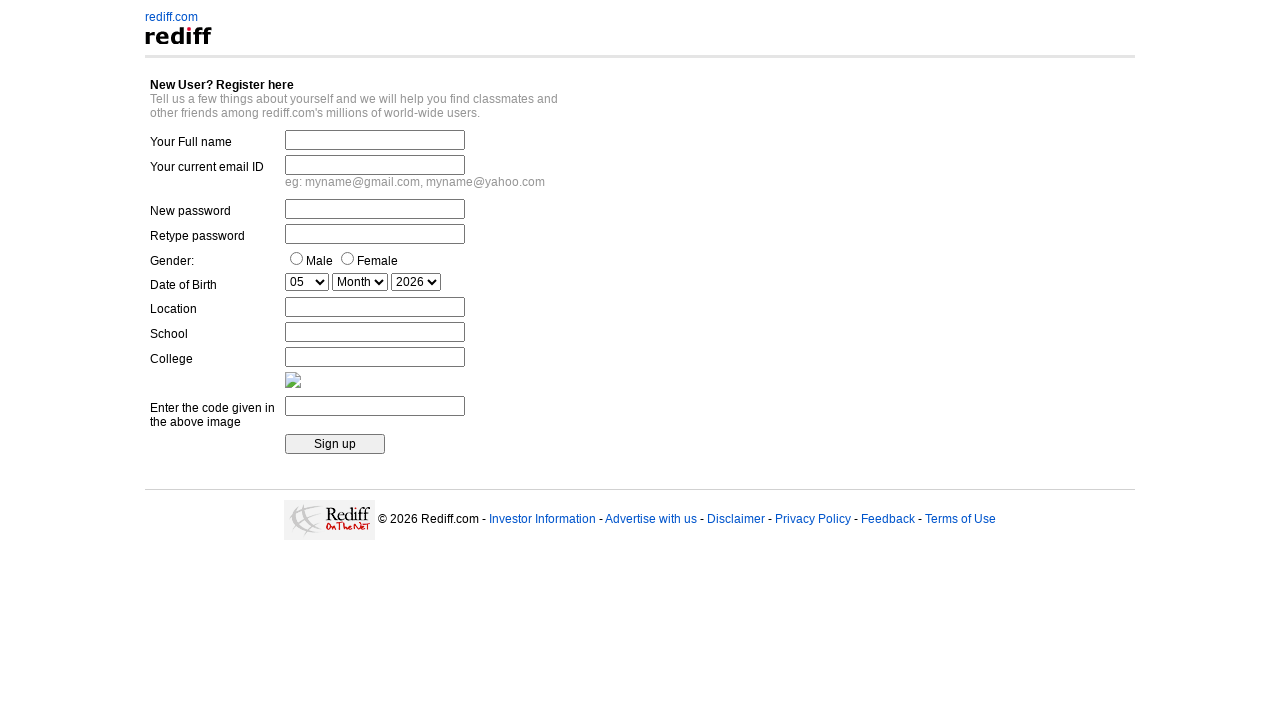

Printed day option 2: 02
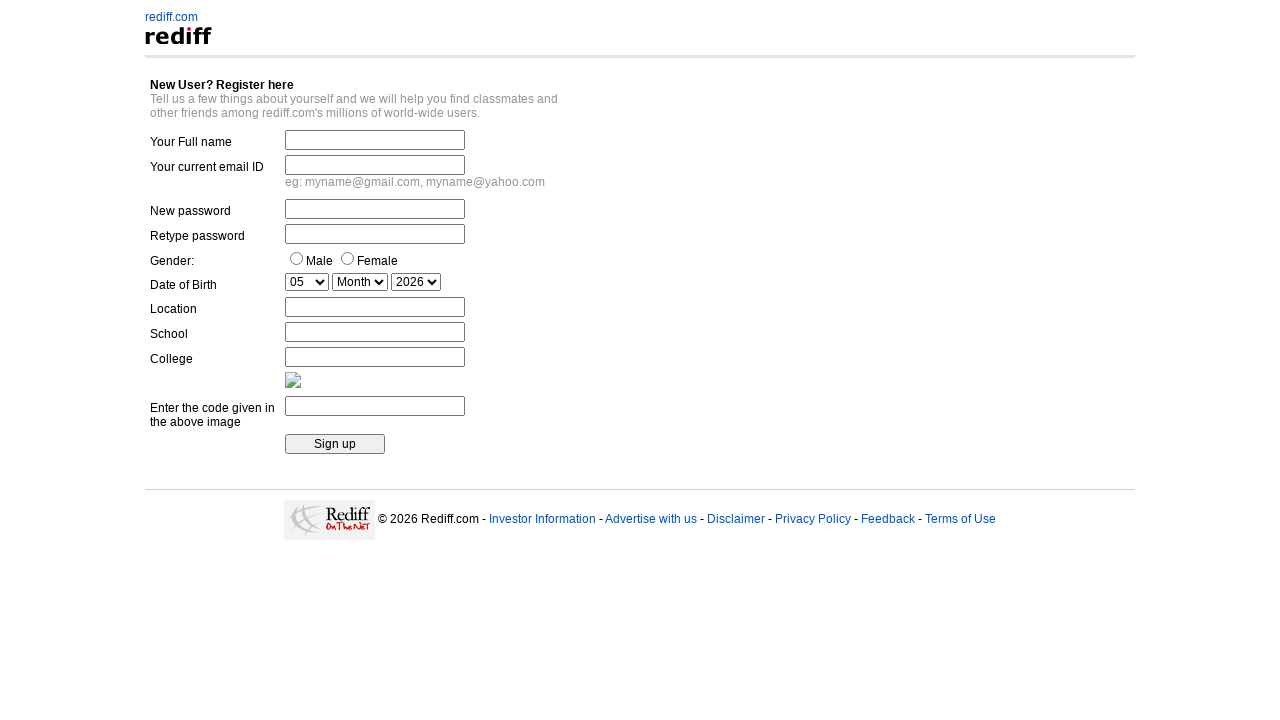

Printed day option 3: 03
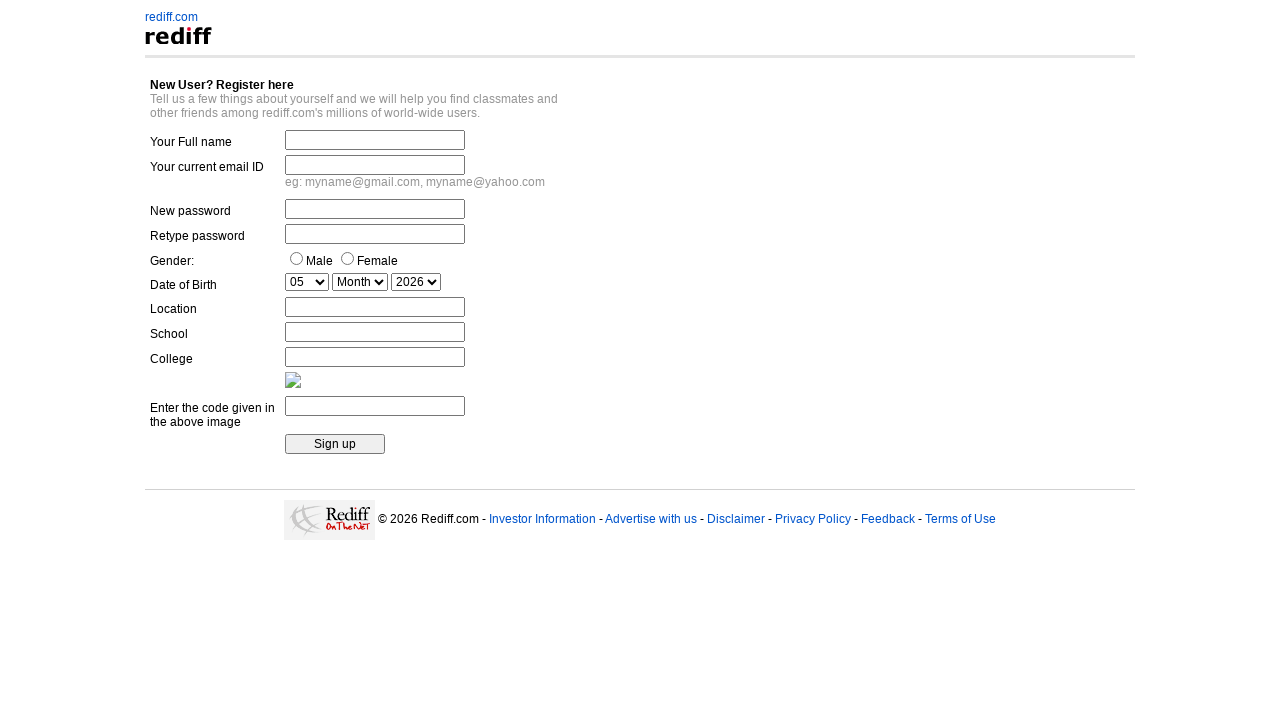

Printed day option 4: 04
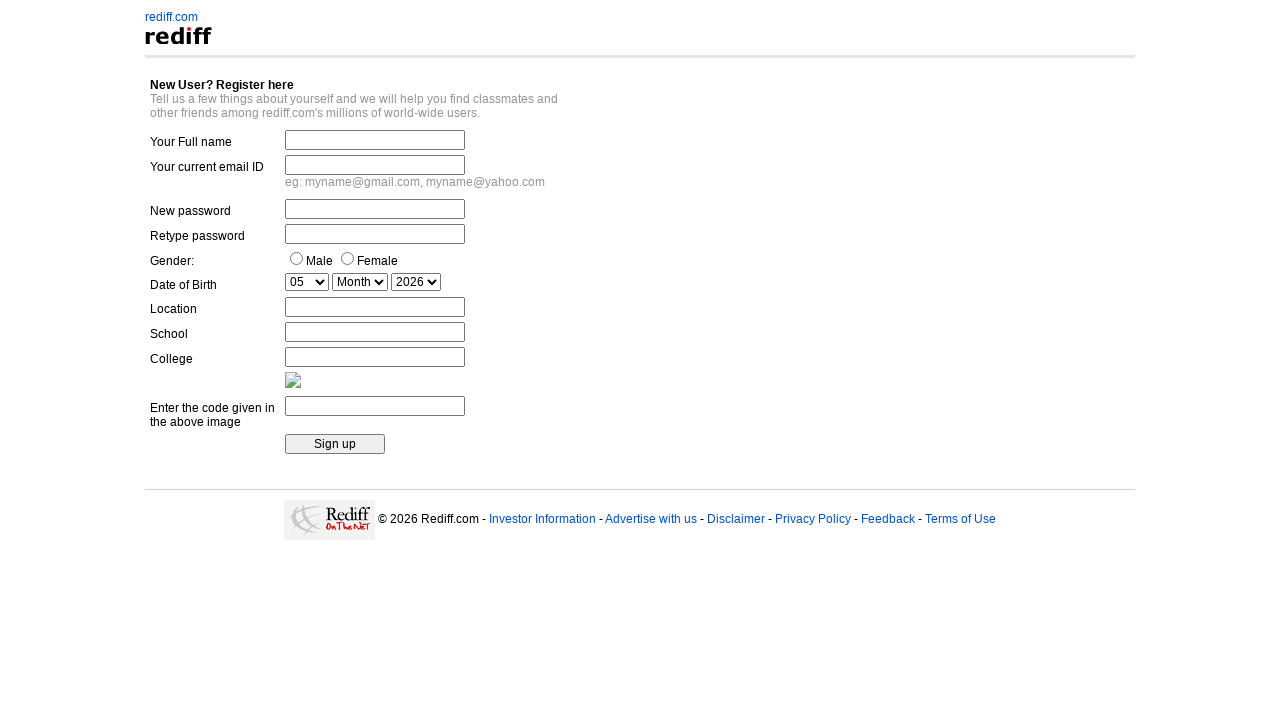

Printed day option 5: 05
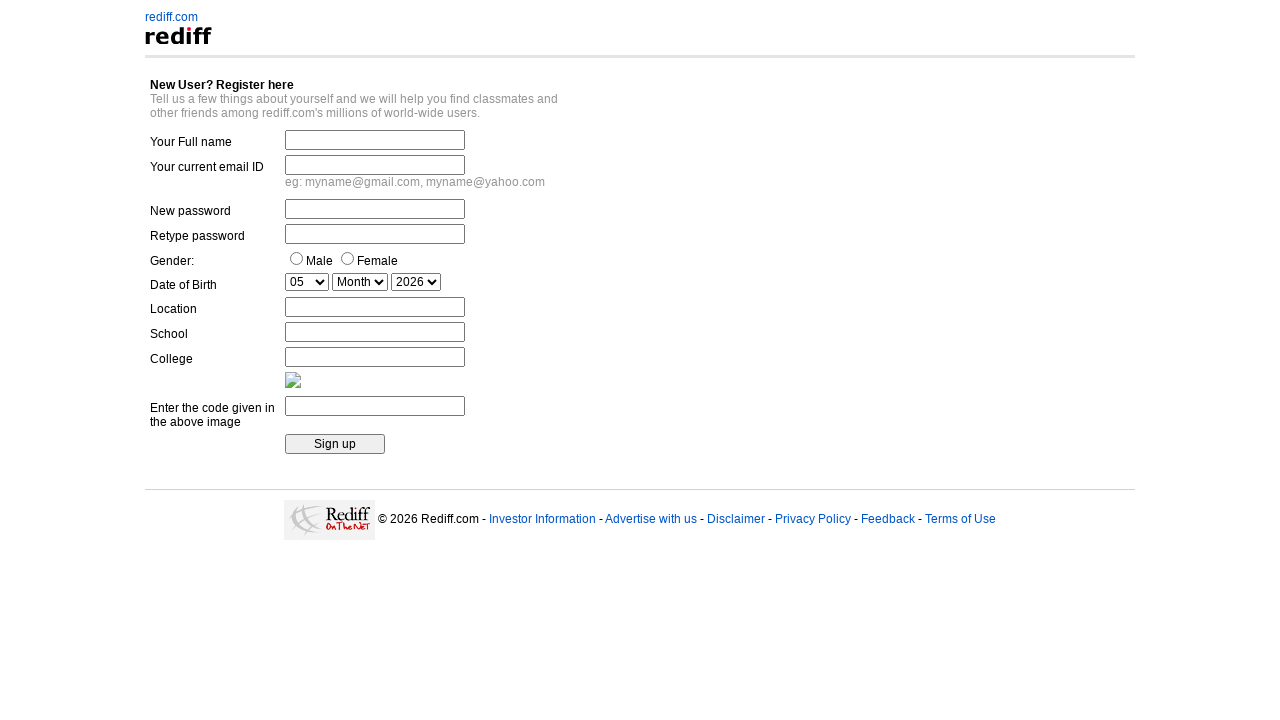

Printed day option 6: 06
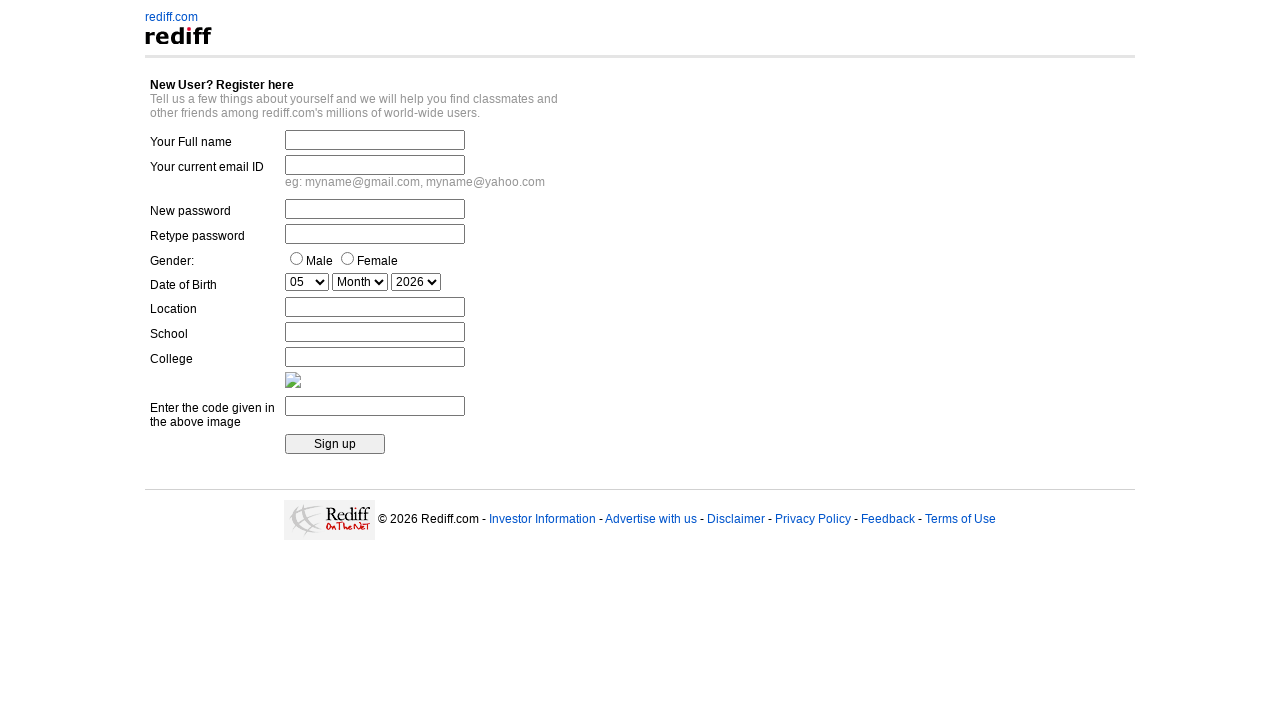

Printed day option 7: 07
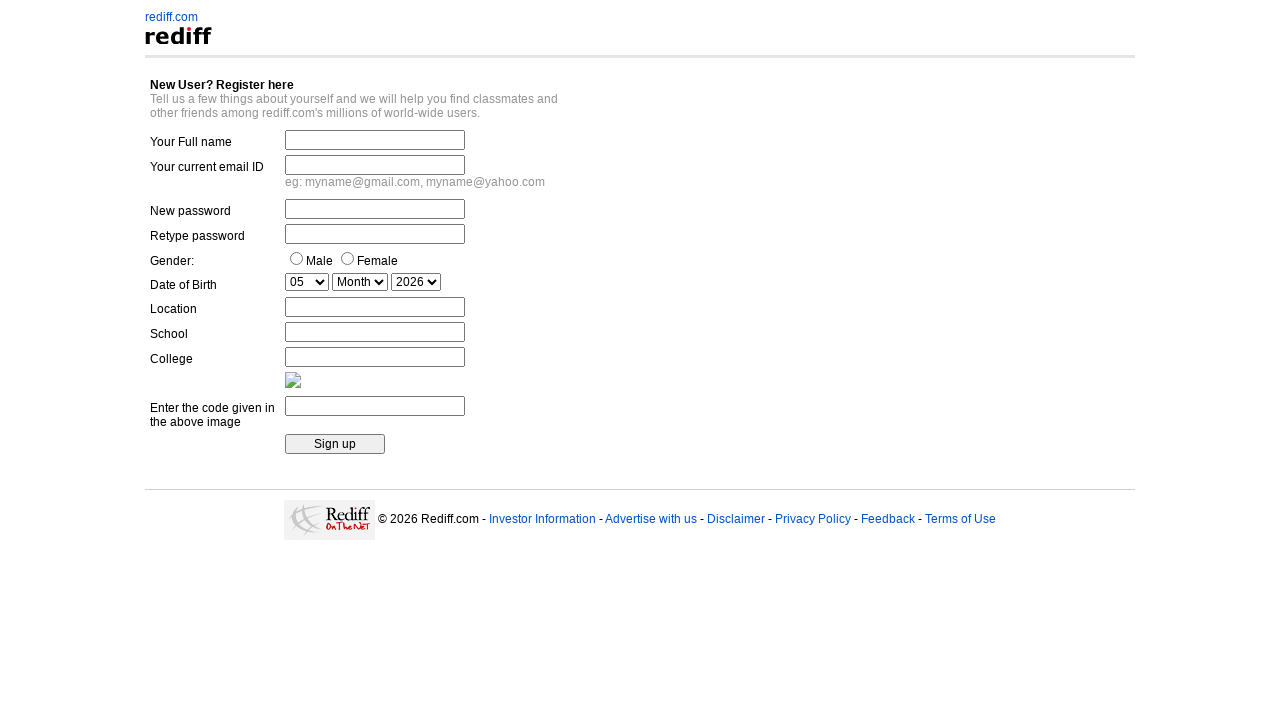

Printed day option 8: 08
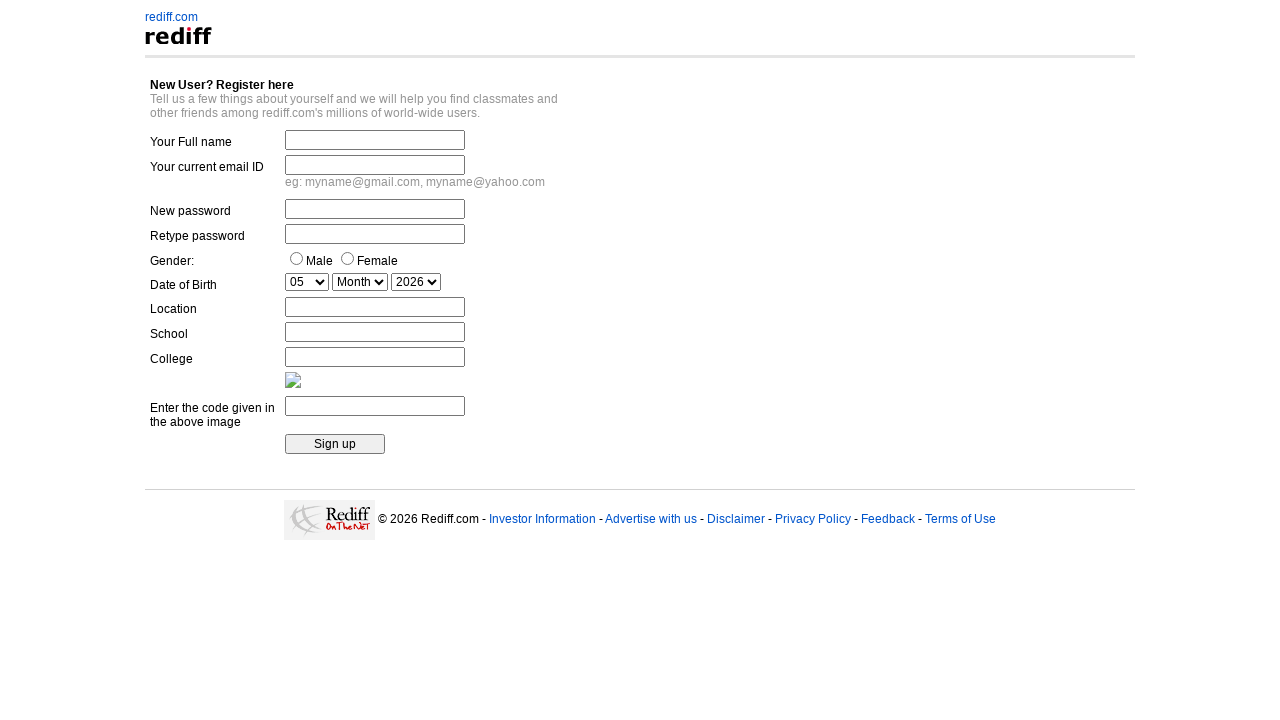

Printed day option 9: 09
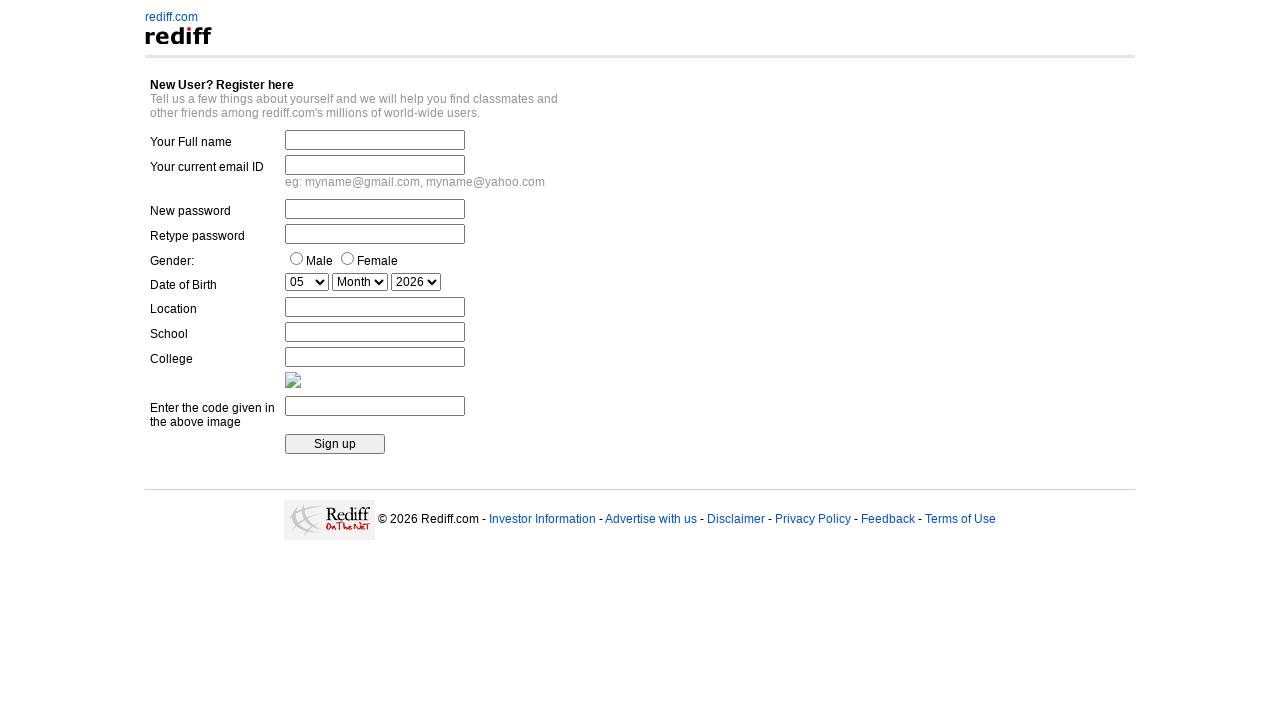

Printed day option 10: 10
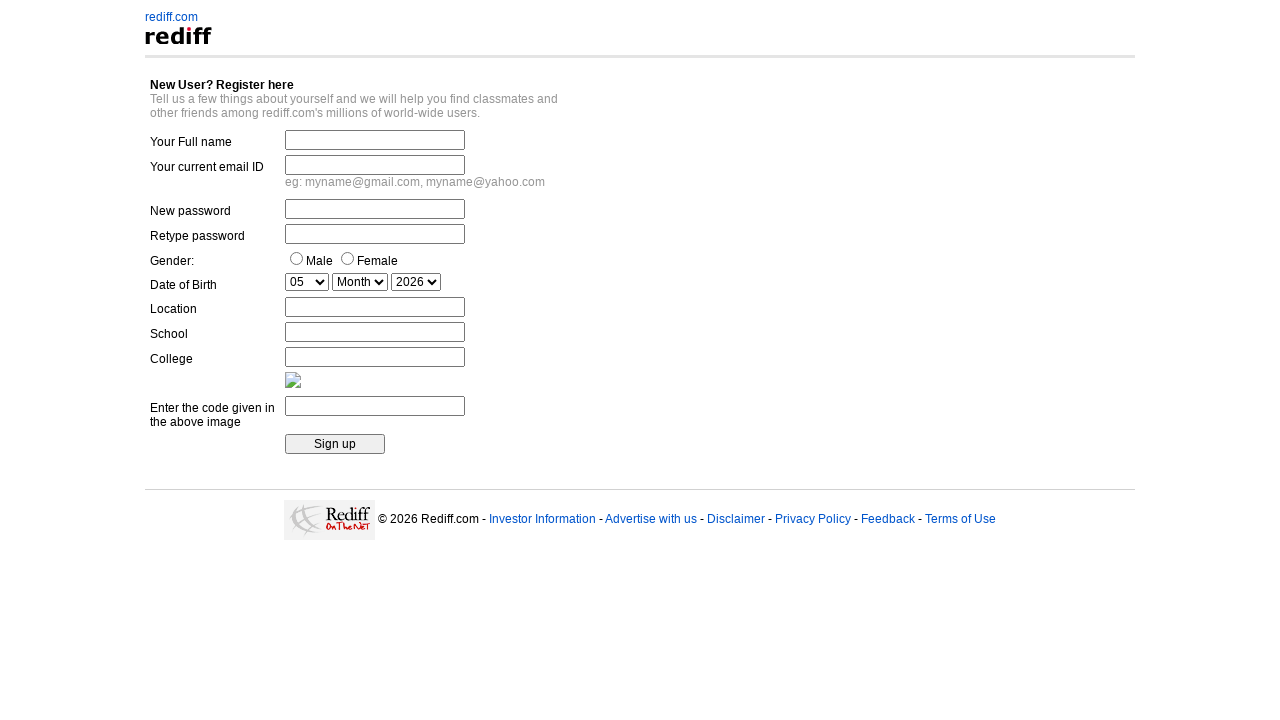

Printed day option 11: 11
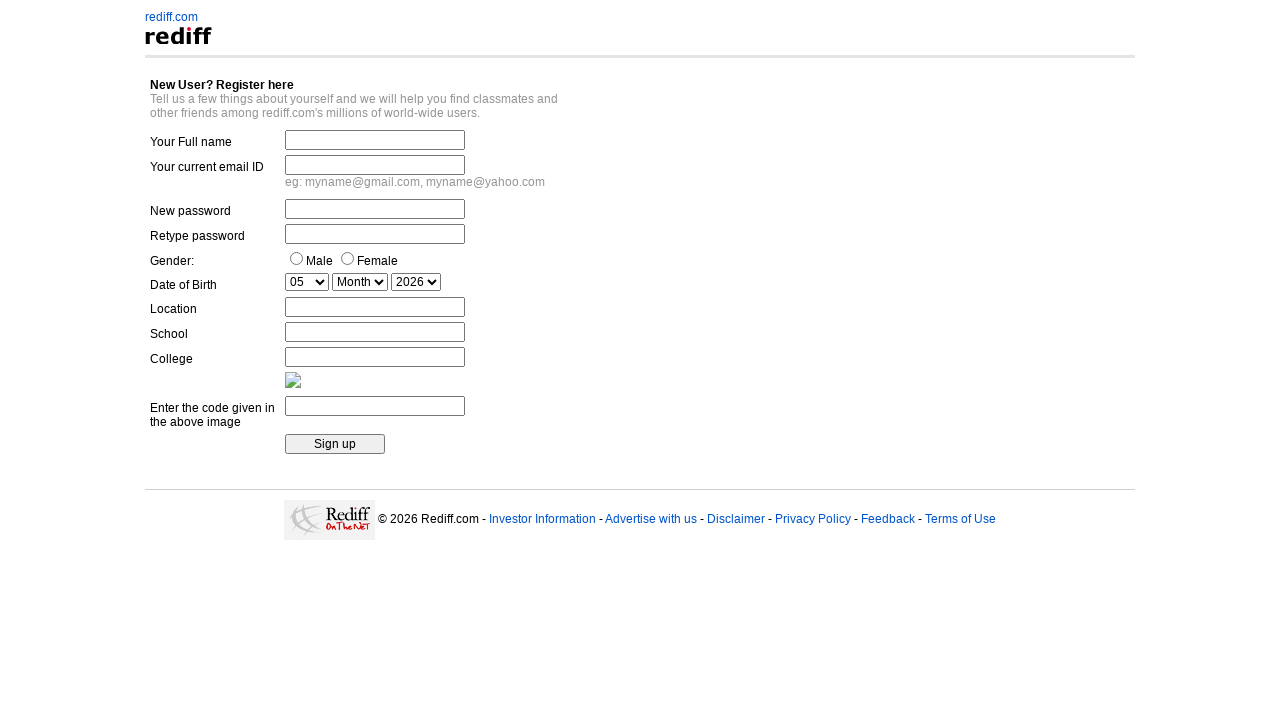

Printed day option 12: 12
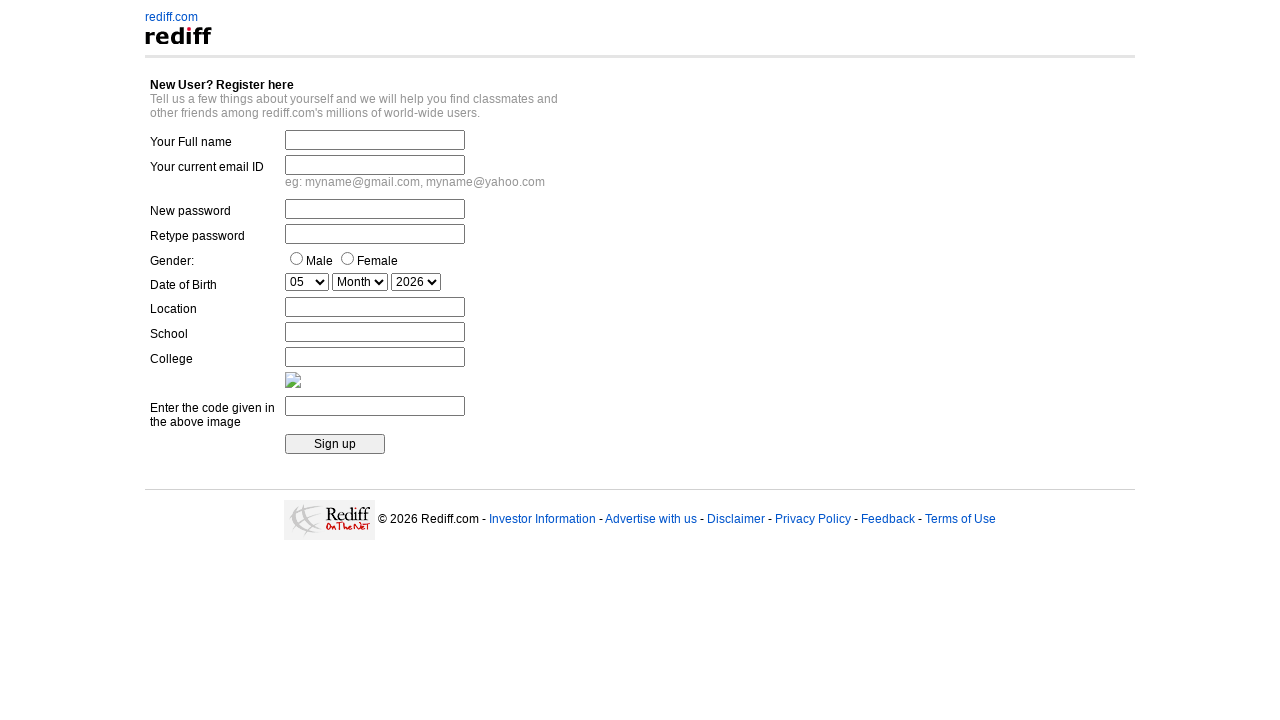

Printed day option 13: 13
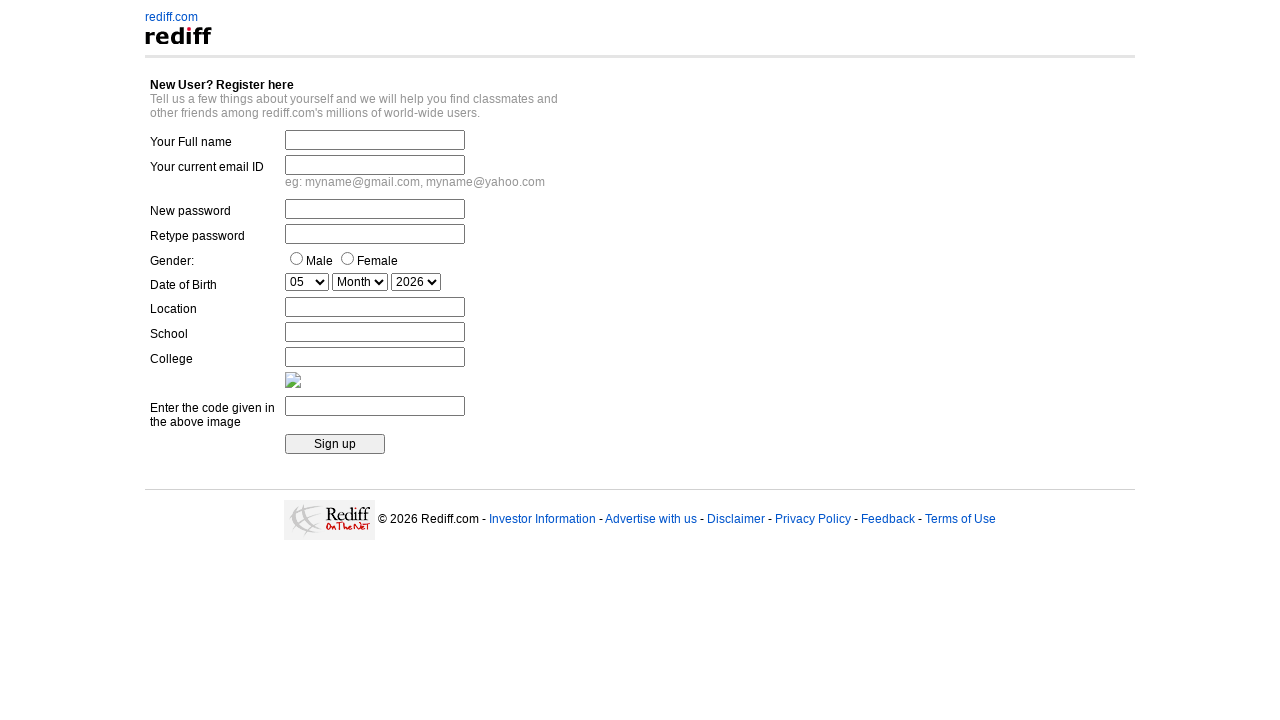

Printed day option 14: 14
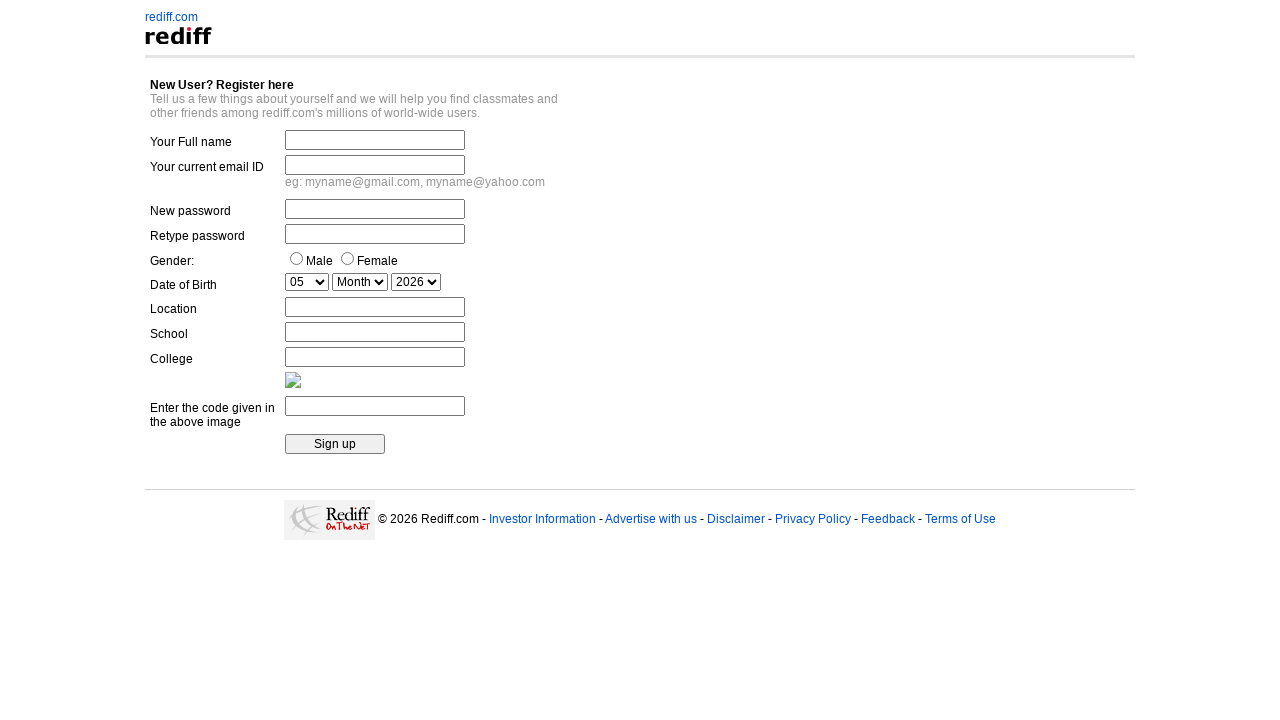

Printed day option 15: 15
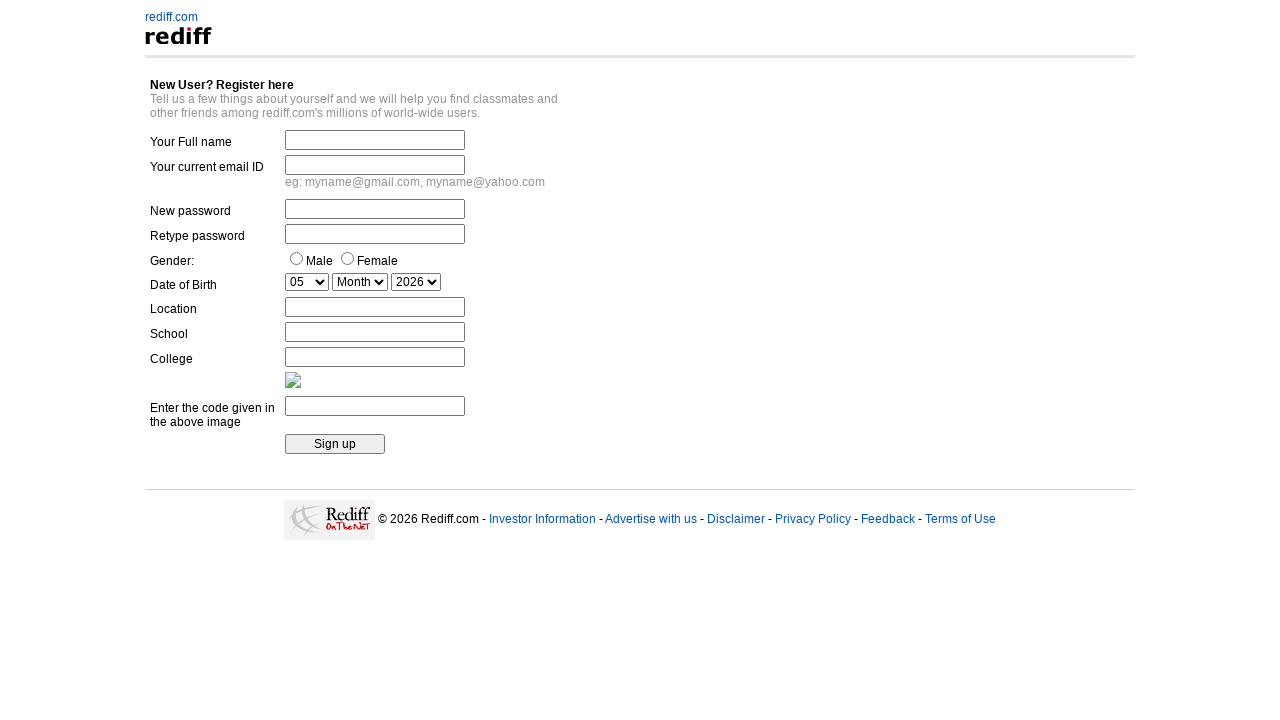

Printed day option 16: 16
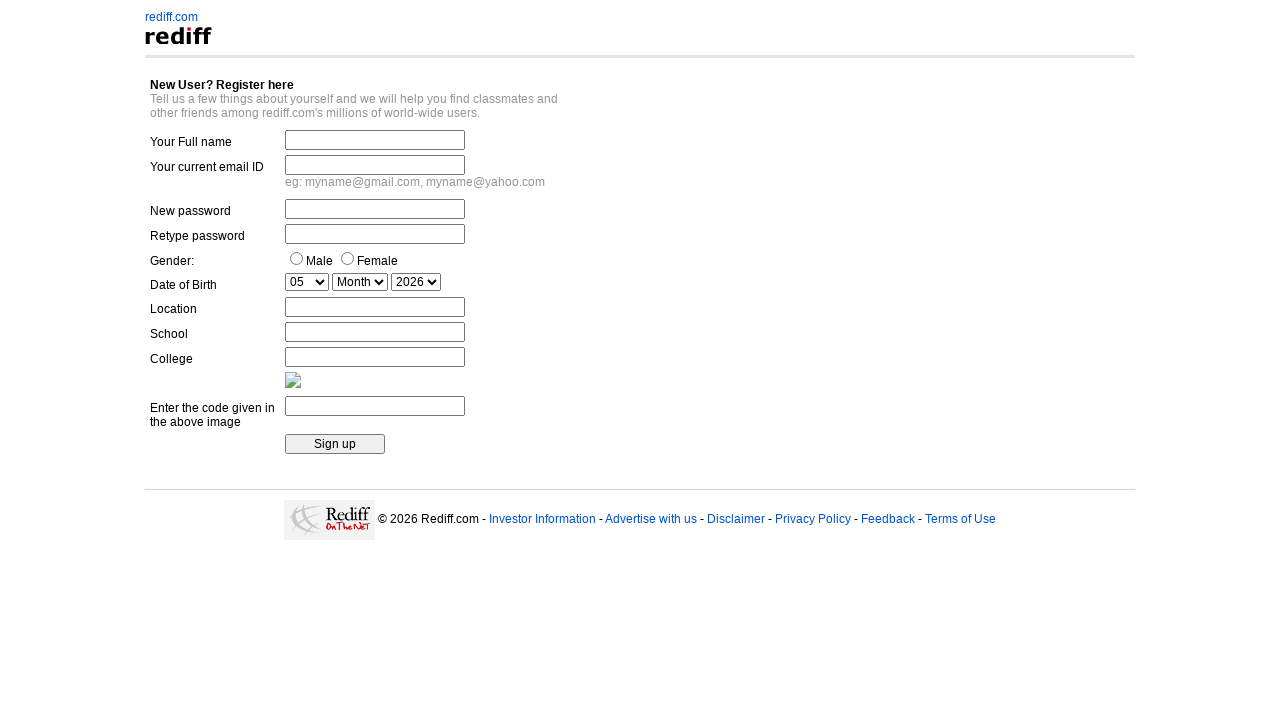

Printed day option 17: 17
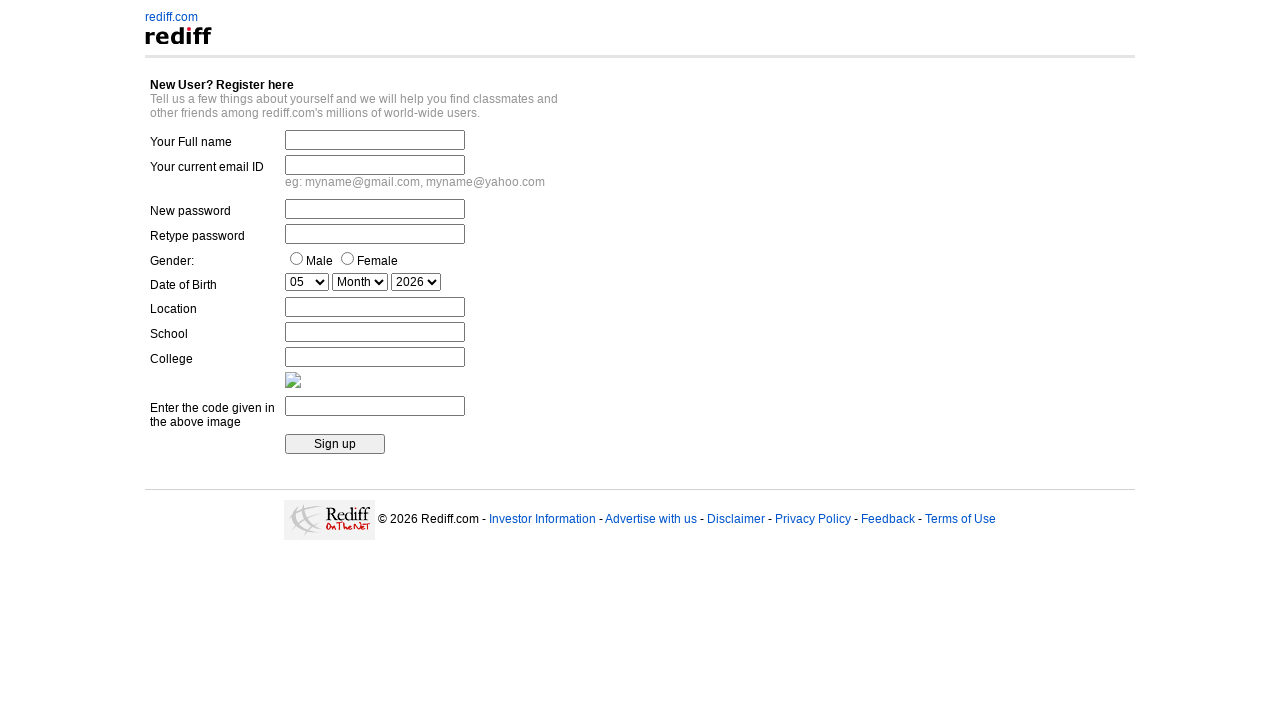

Printed day option 18: 18
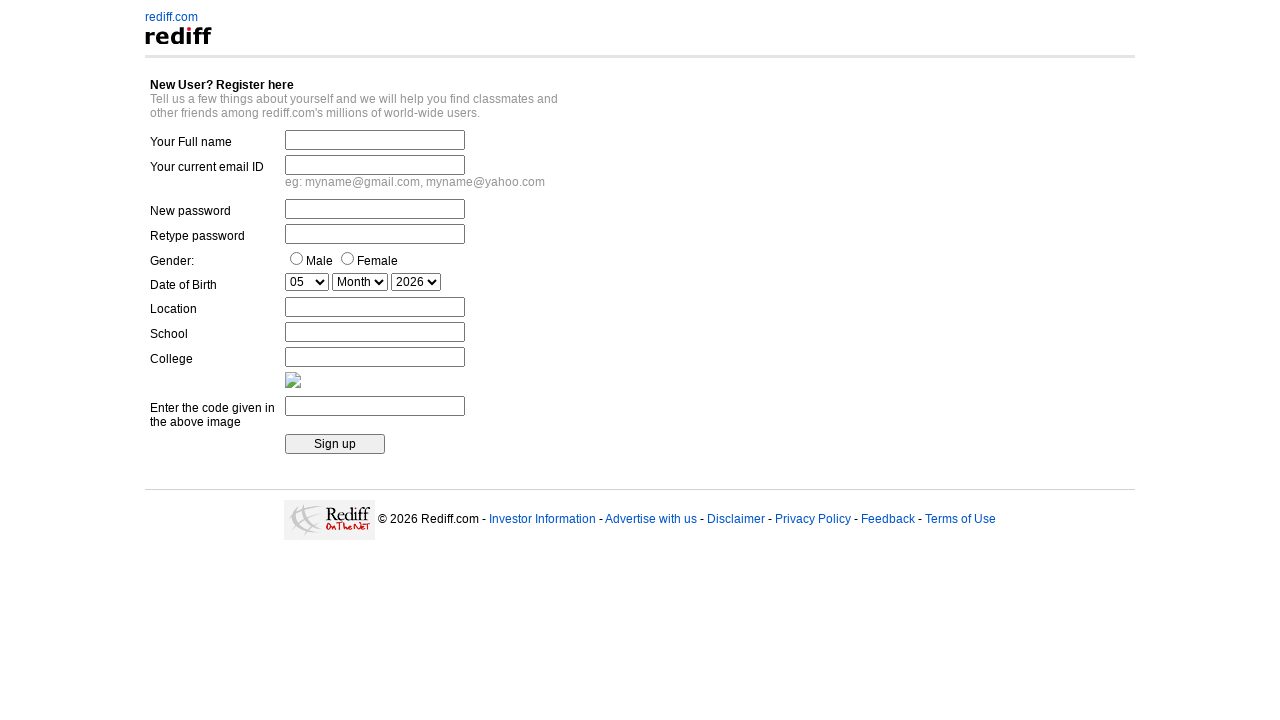

Printed day option 19: 19
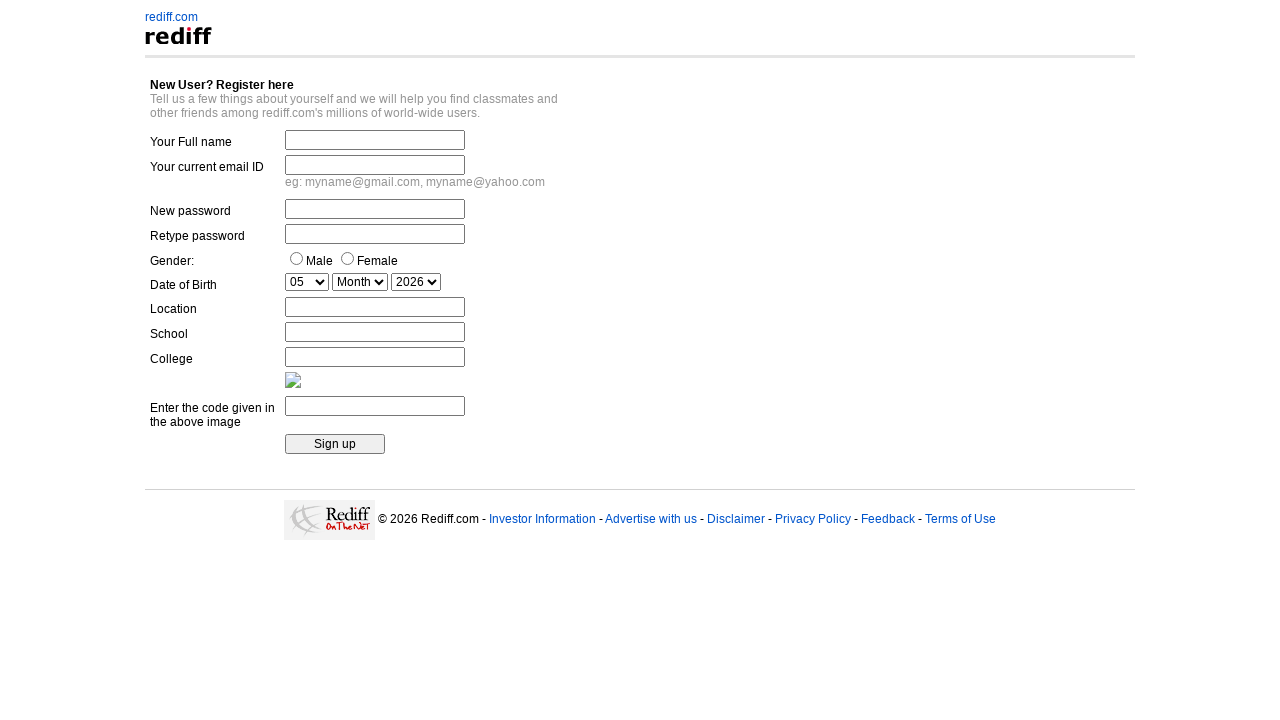

Printed day option 20: 20
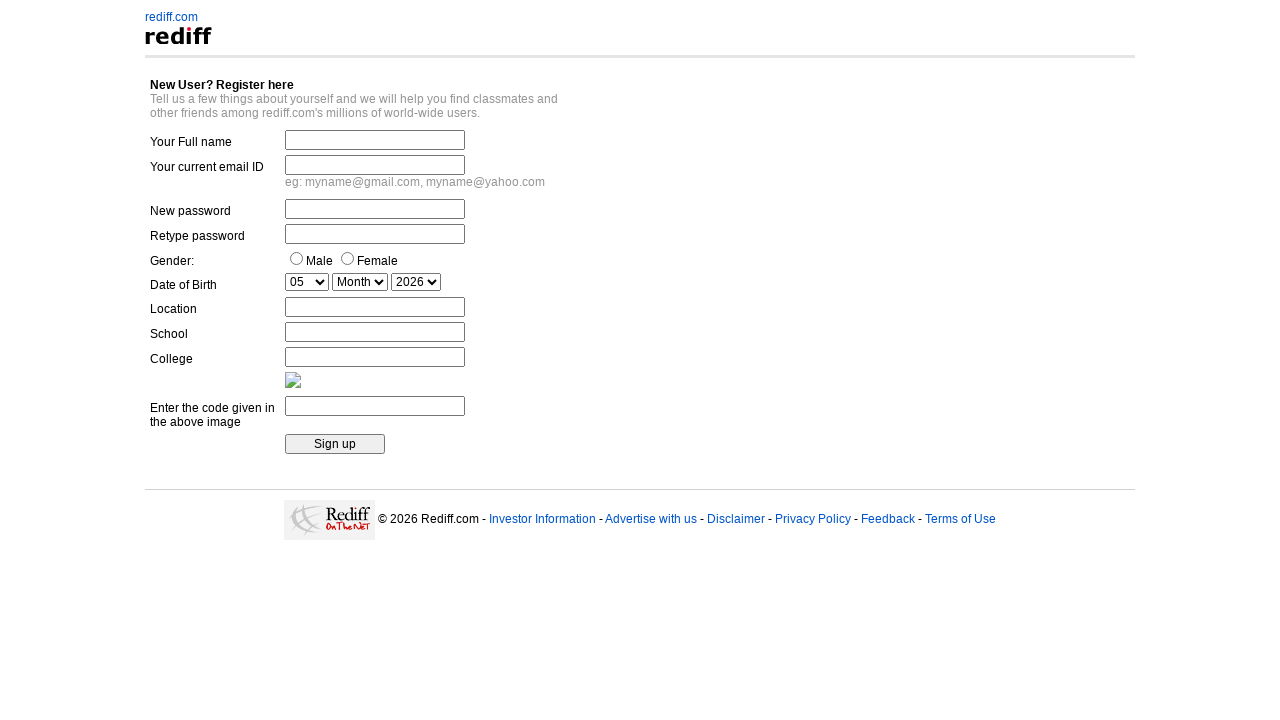

Printed day option 21: 21
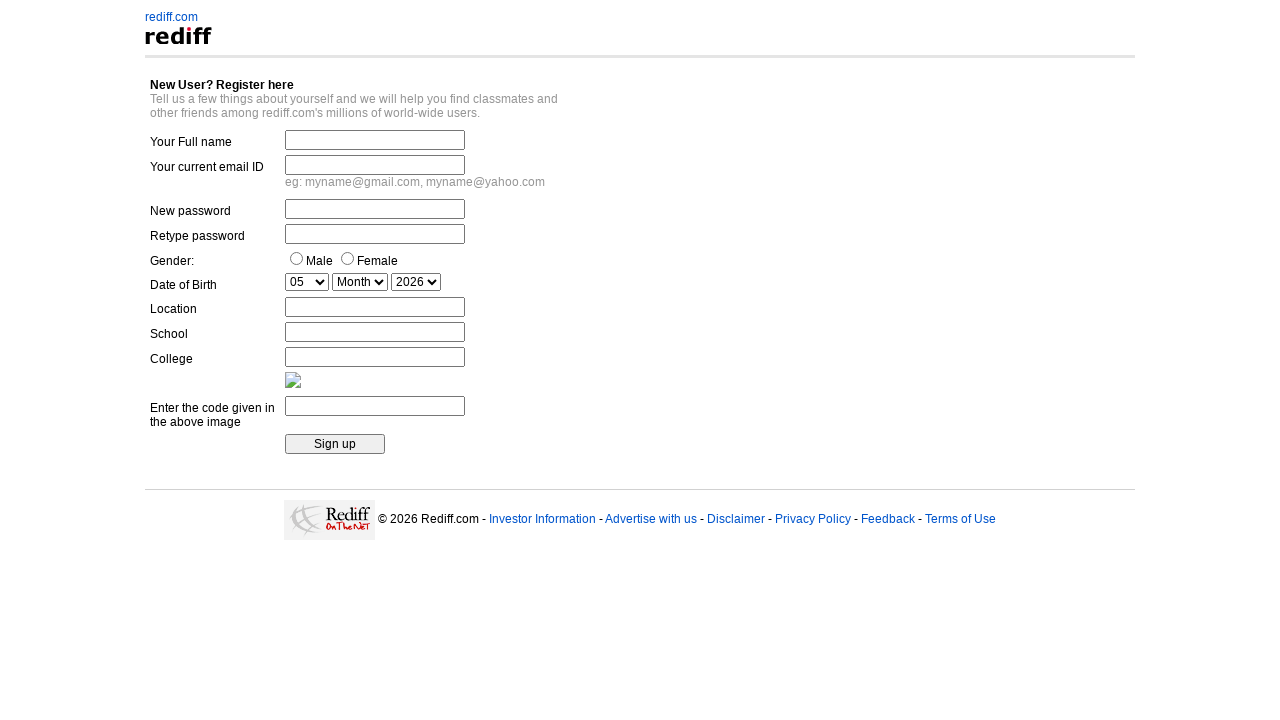

Printed day option 22: 22
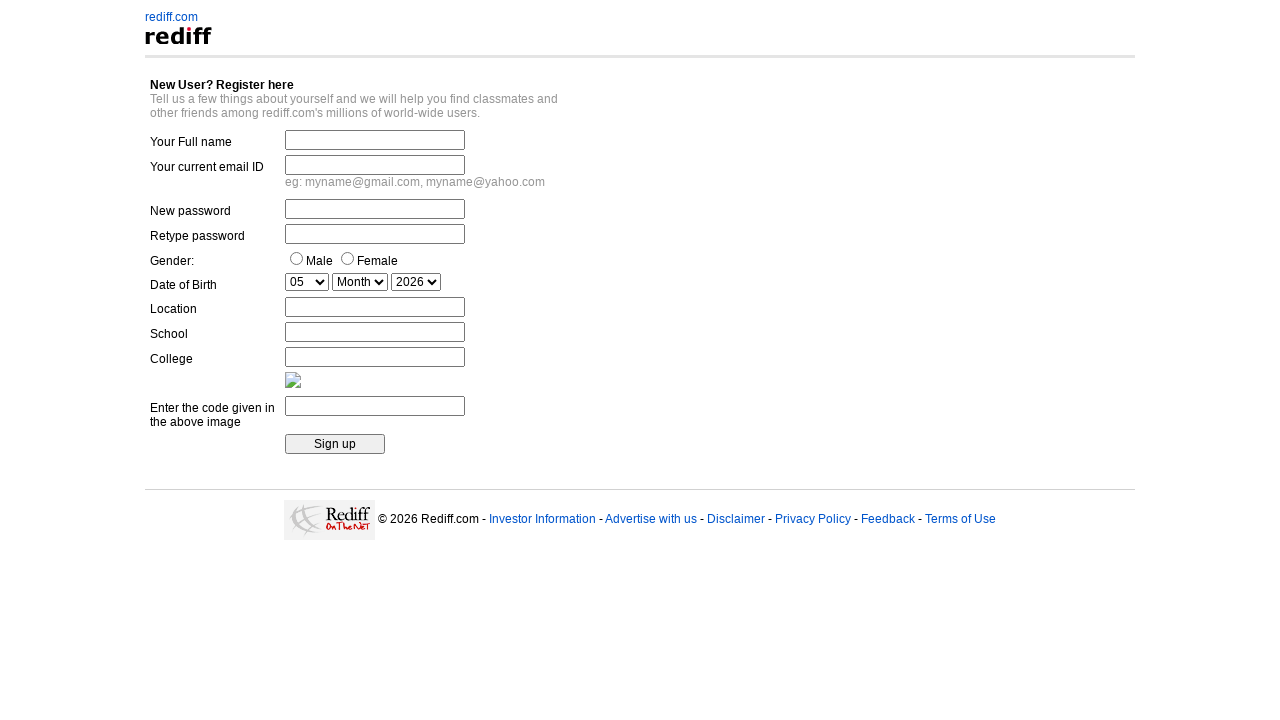

Printed day option 23: 23
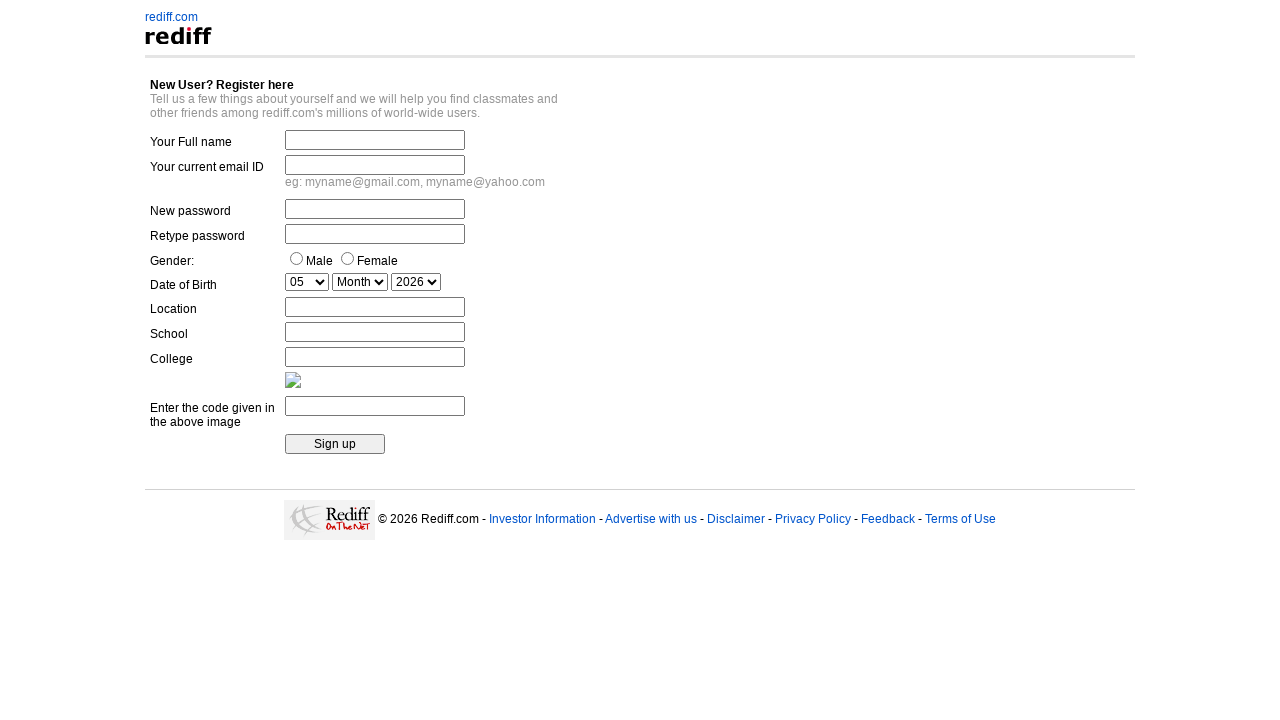

Printed day option 24: 24
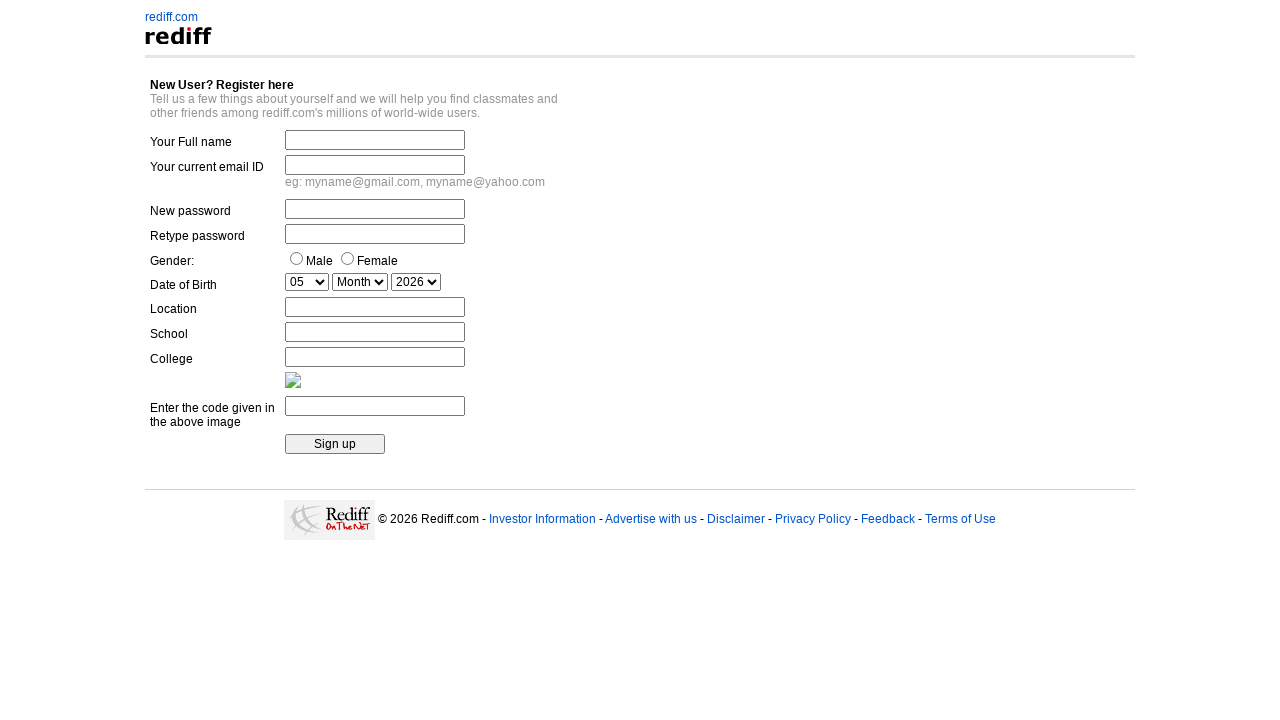

Printed day option 25: 25
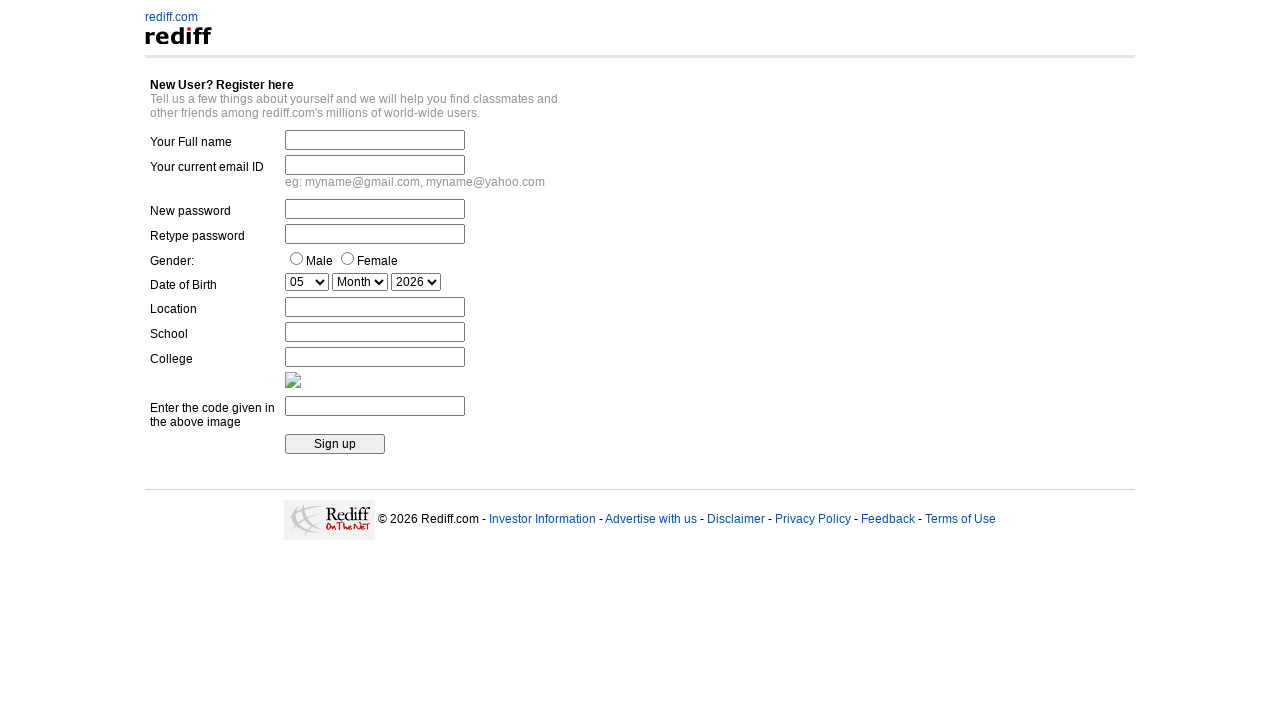

Printed day option 26: 26
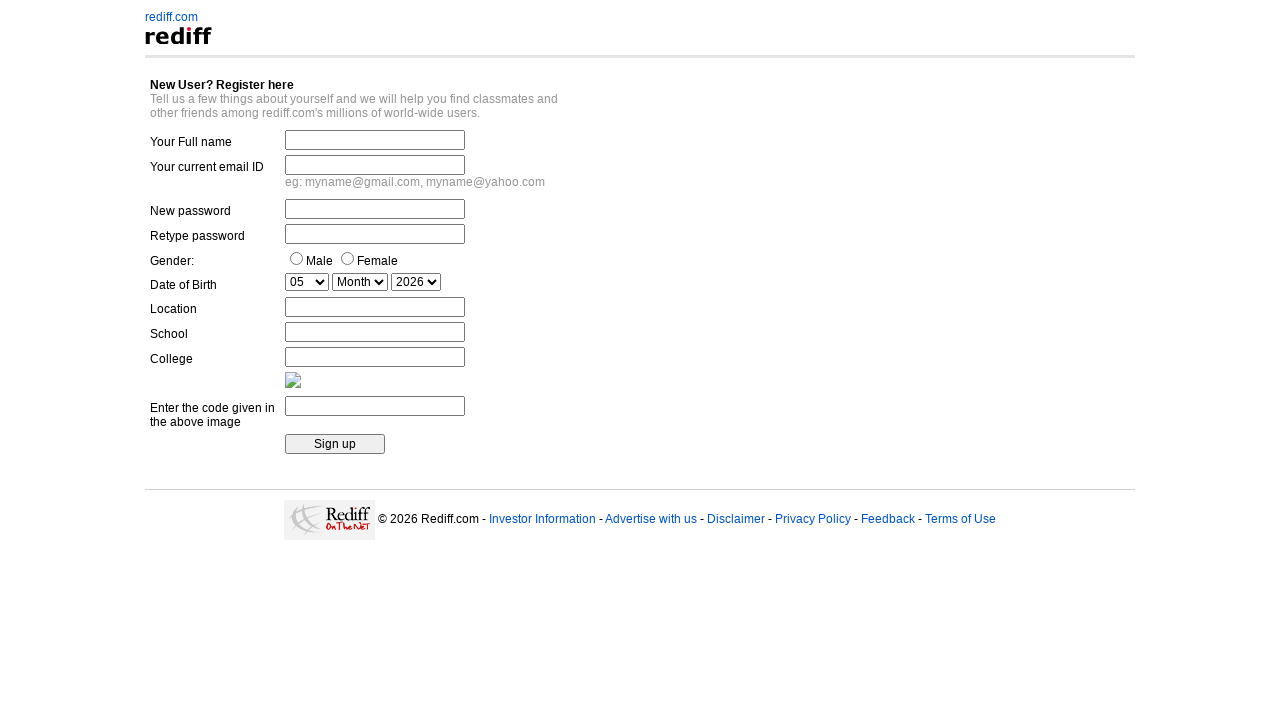

Printed day option 27: 27
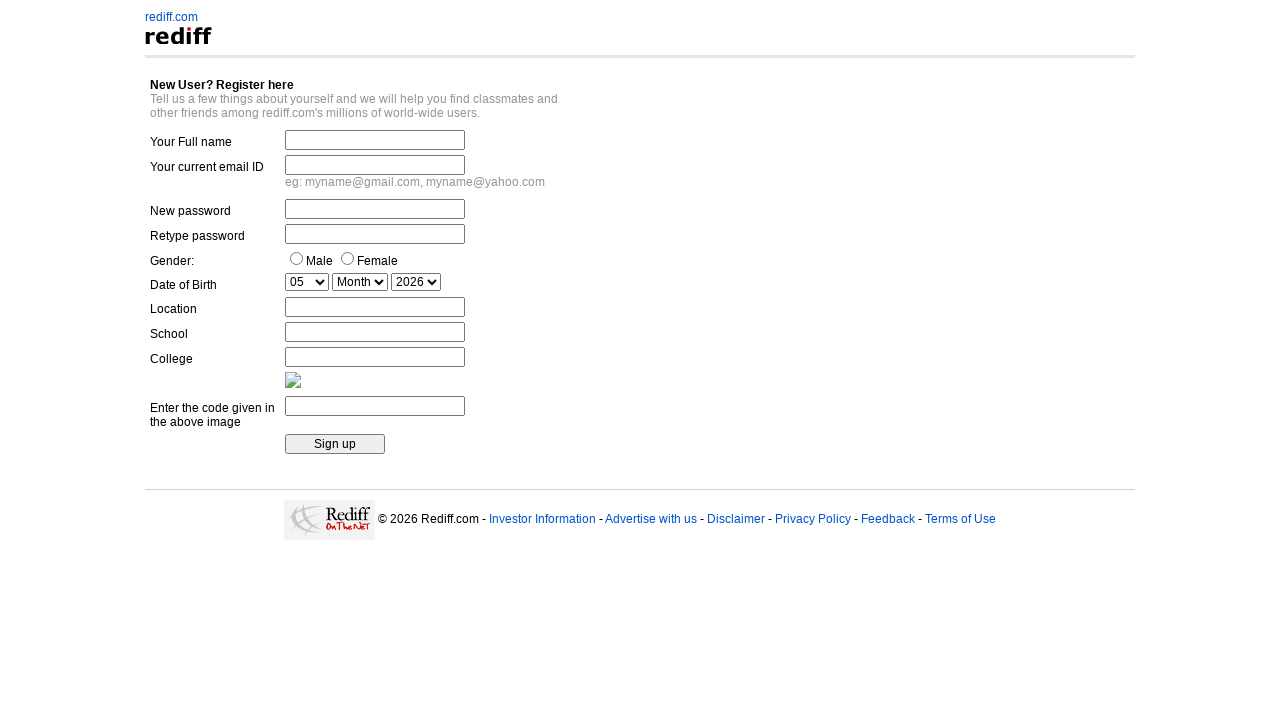

Printed day option 28: 28
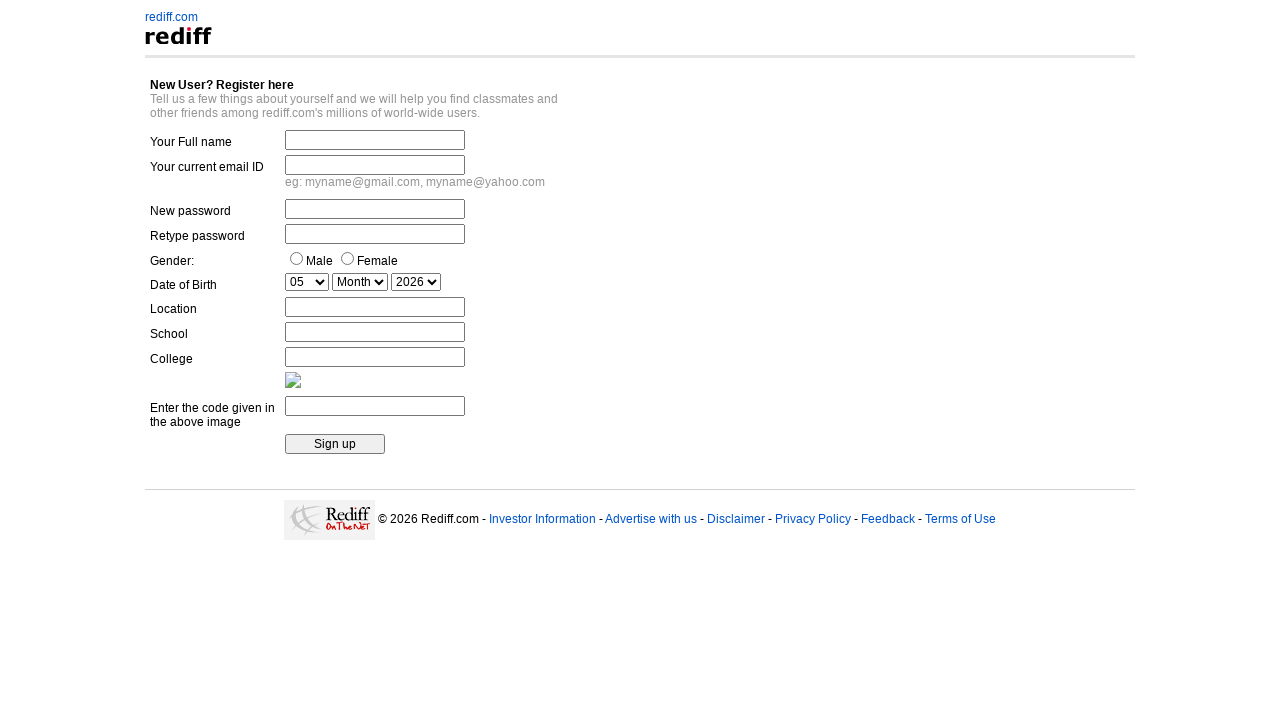

Printed day option 29: 29
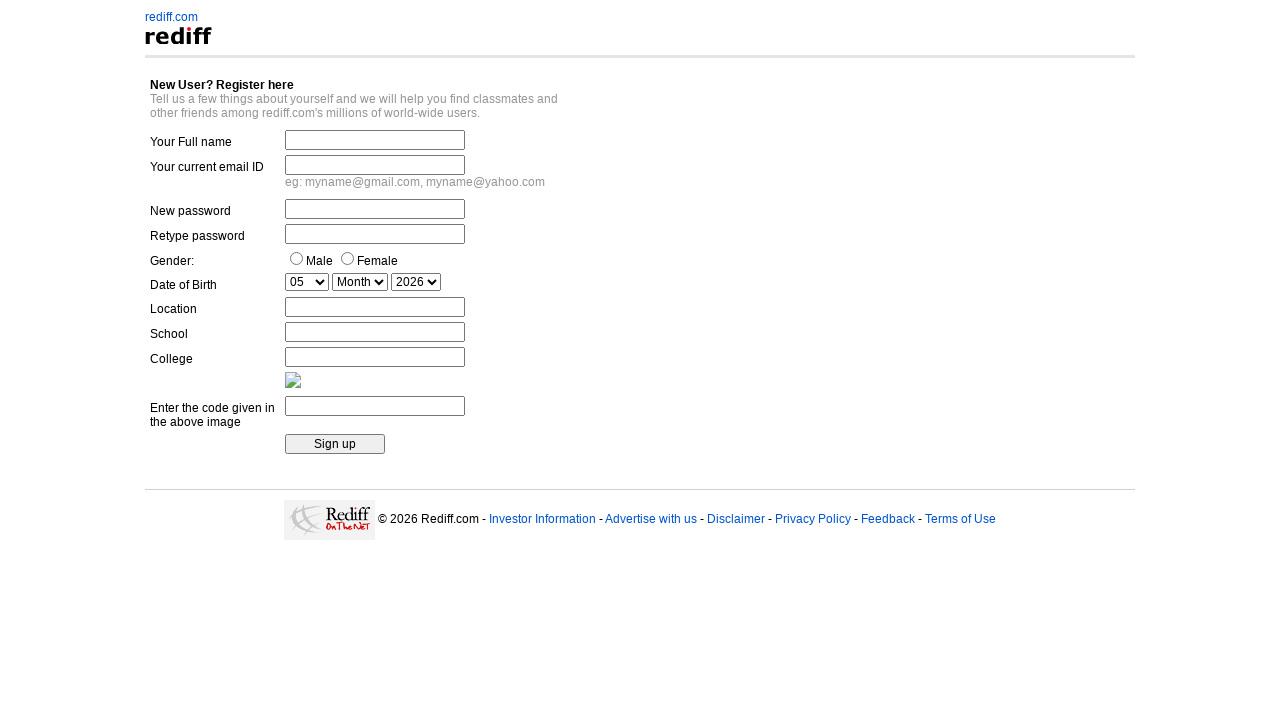

Printed day option 30: 30
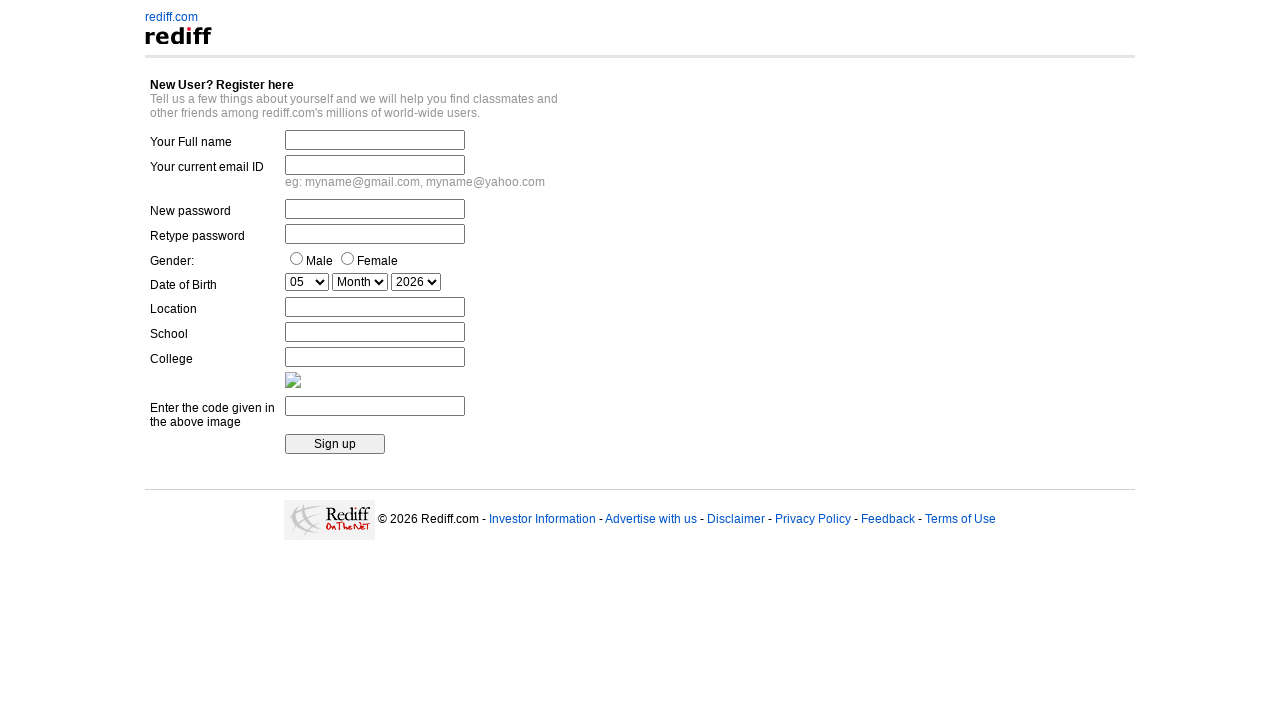

Printed day option 31: 31
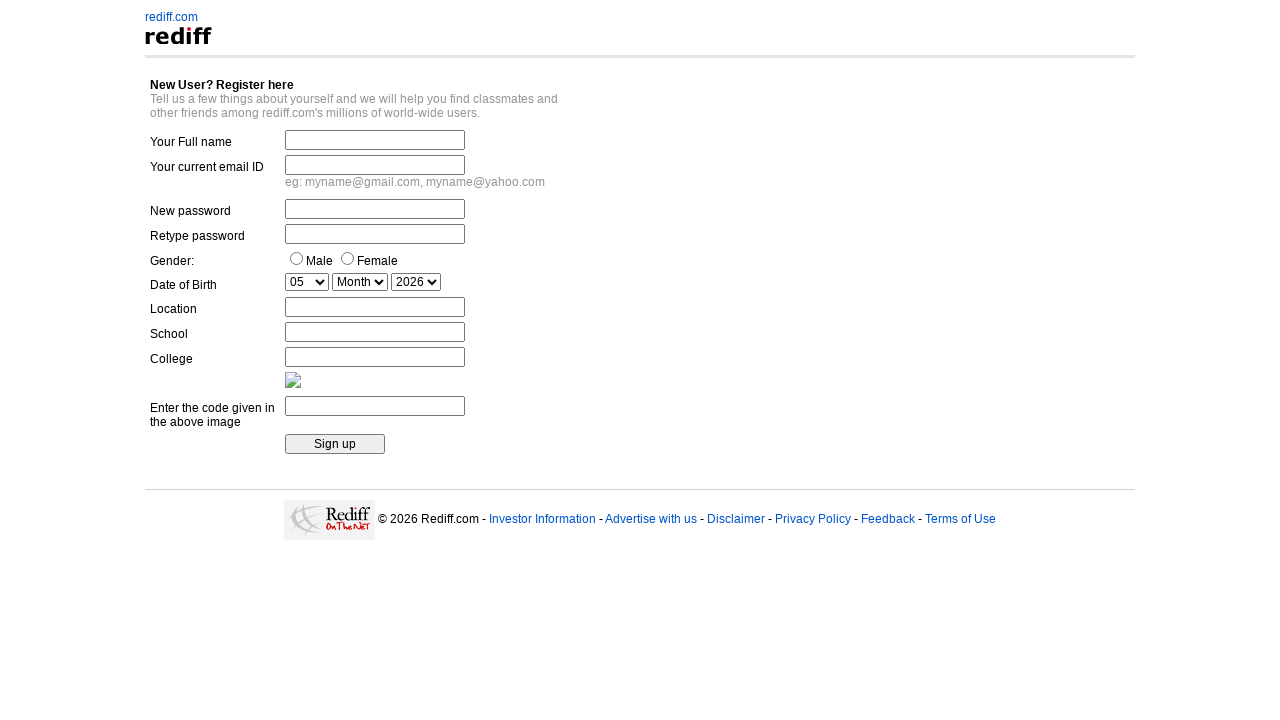

Printed total day dropdown options count: 32
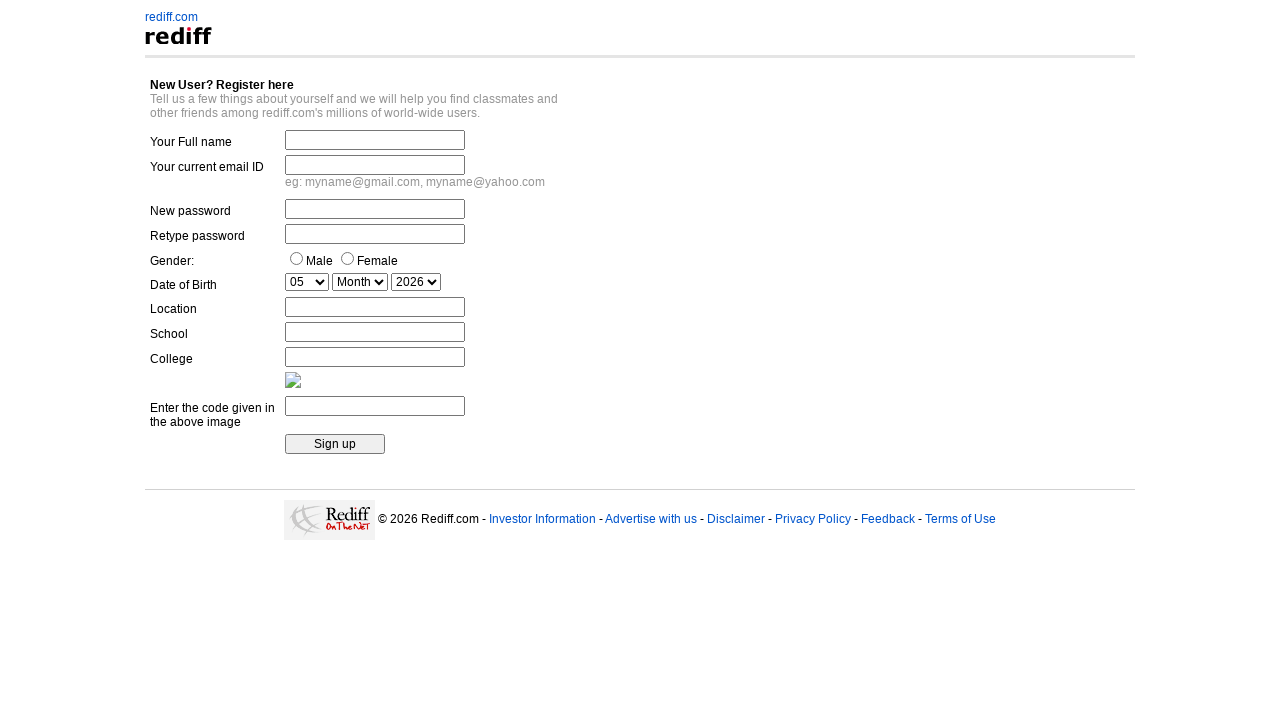

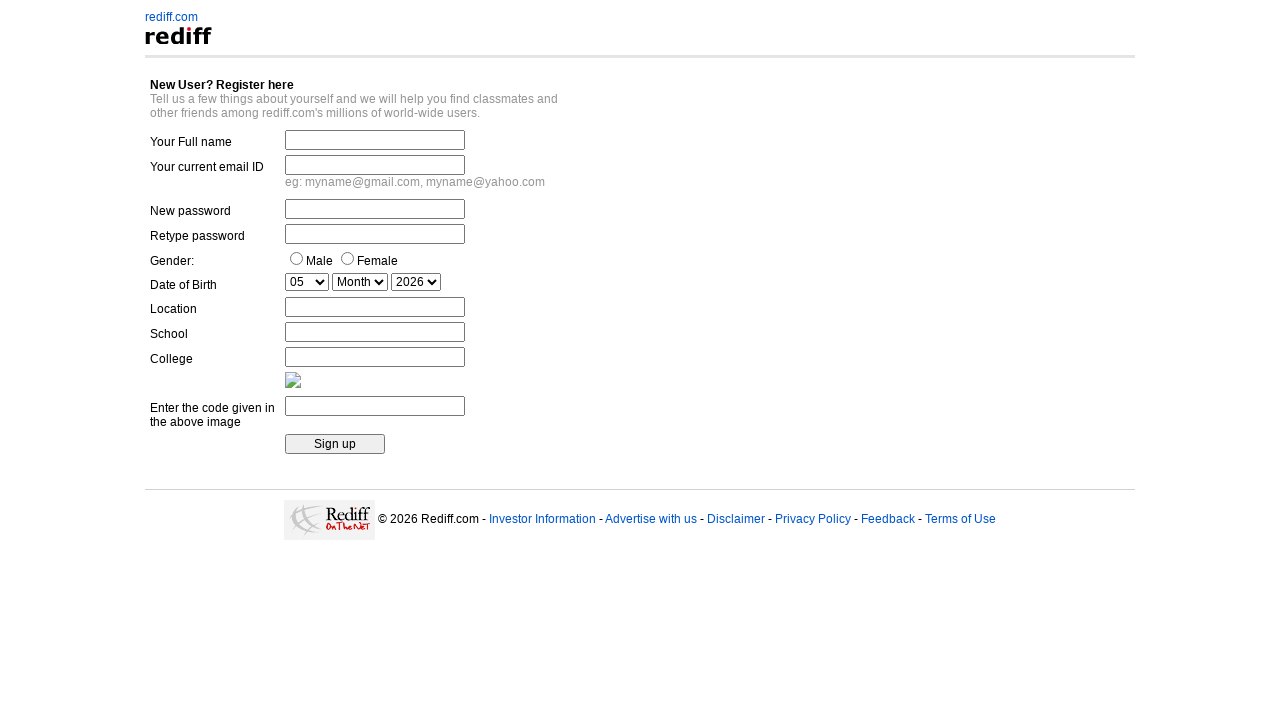